Tests tampering resistance by inputting a shuffled list of participant IDs into a form, adding rows as needed, and submitting. This demonstrates the form input pattern with a smaller set of IDs.

Starting URL: https://accountable-triage.cs.jhu.edu/

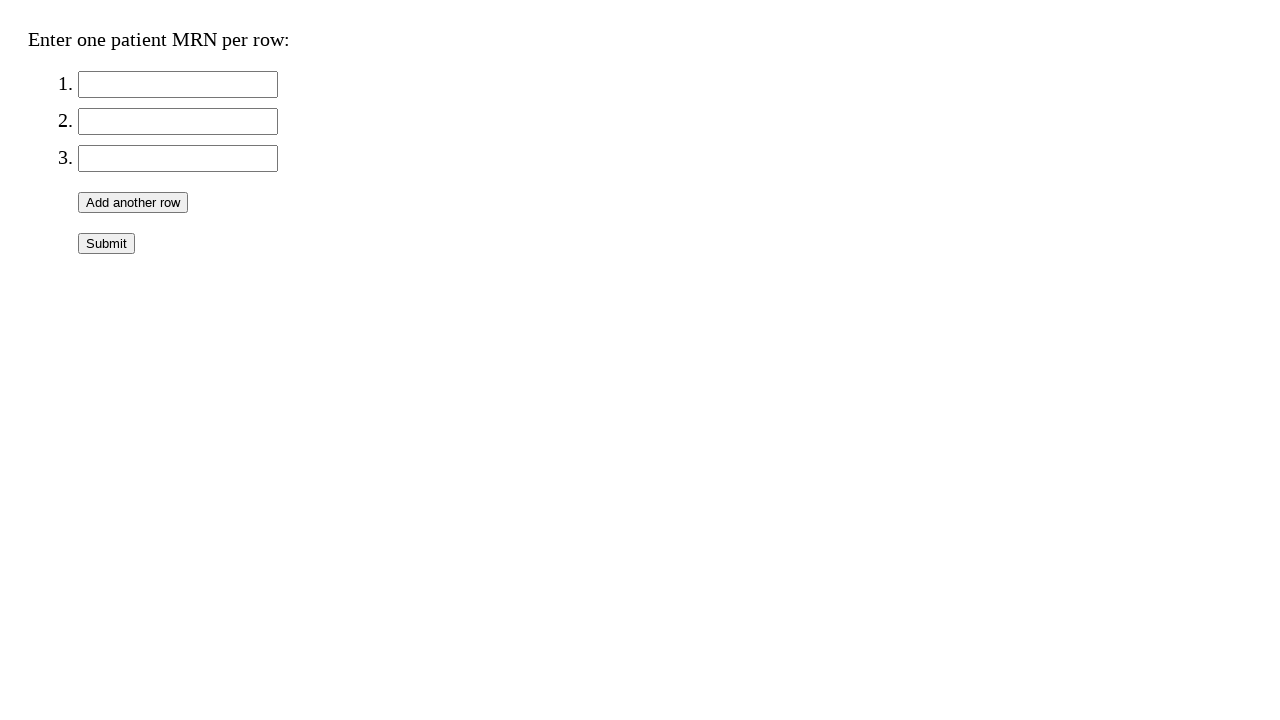

Generated and shuffled 10 participant IDs with seed 42
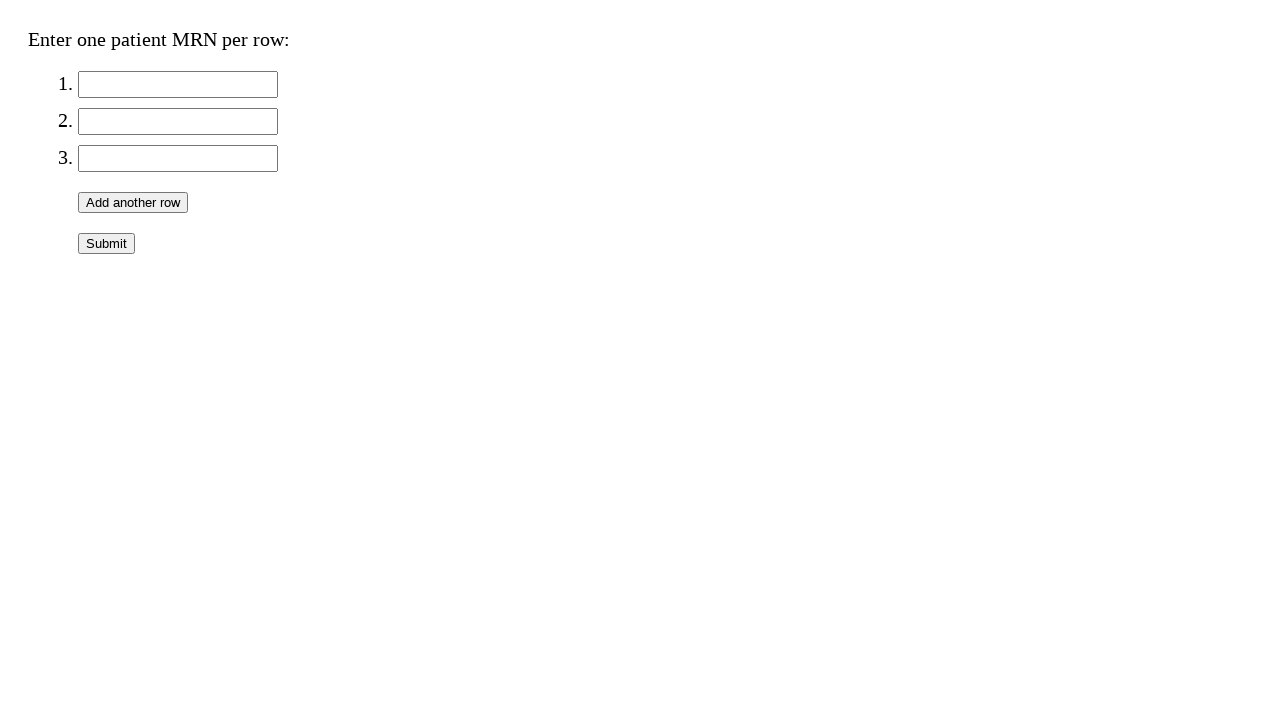

Located existing input field 1 for participant ID 8
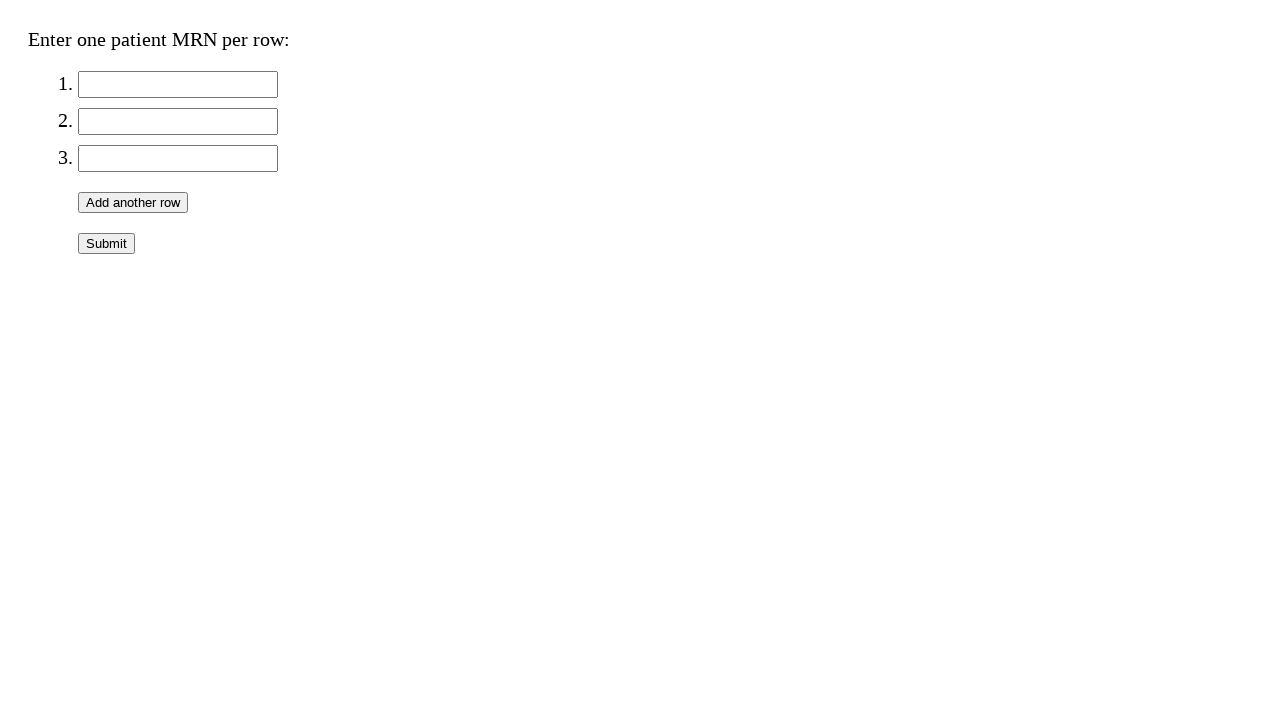

Filled input field 1 with participant ID 8 on //ol[@id='ids']/li[1]/input
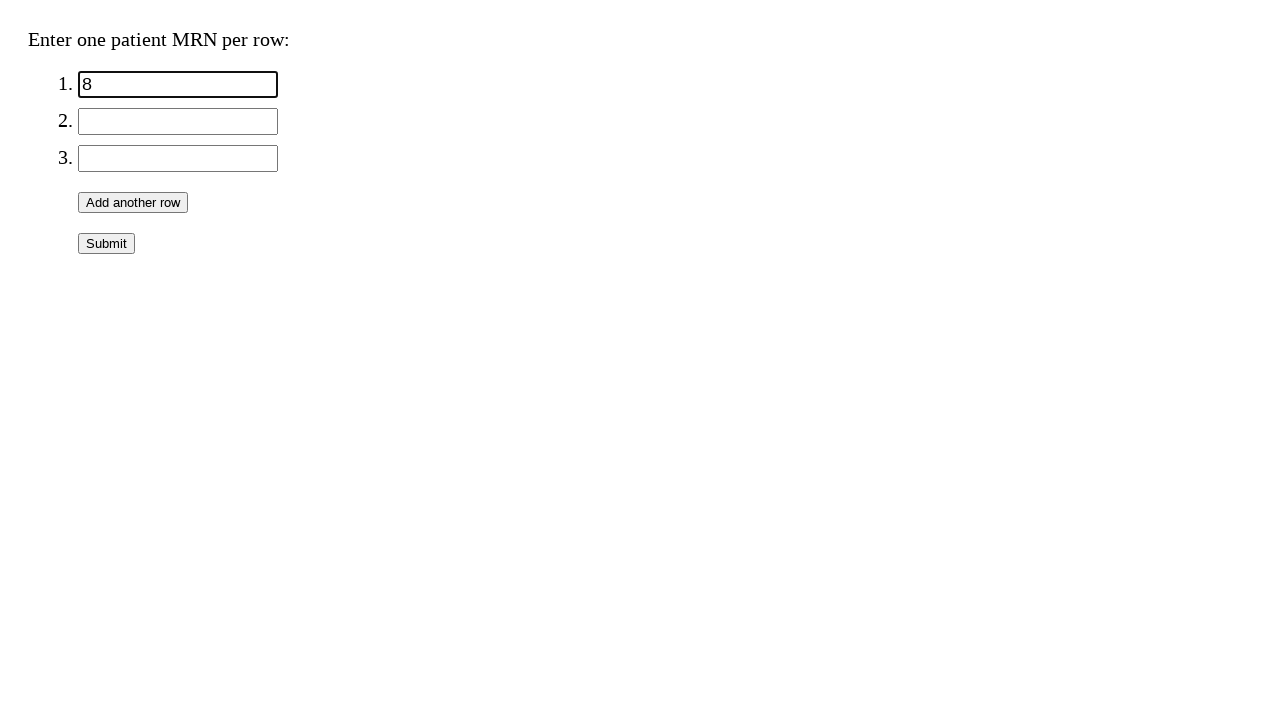

Waited 200ms after input
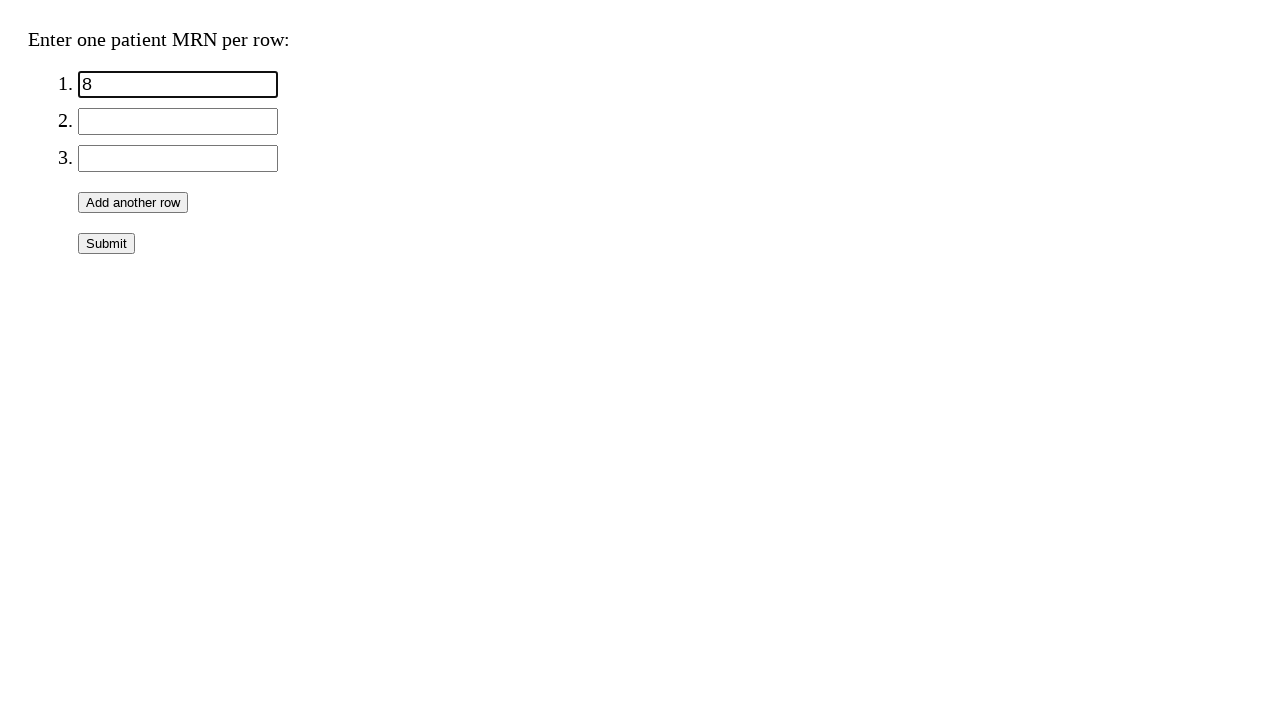

Located existing input field 2 for participant ID 4
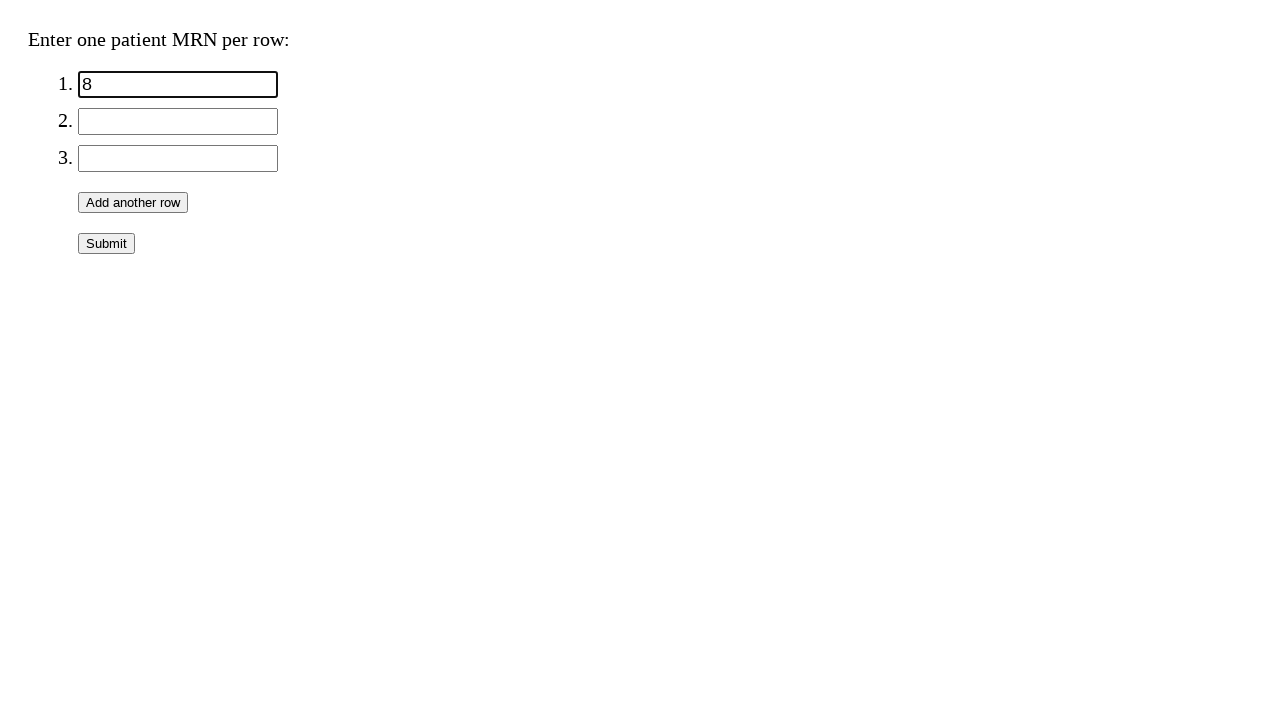

Filled input field 2 with participant ID 4 on //ol[@id='ids']/li[2]/input
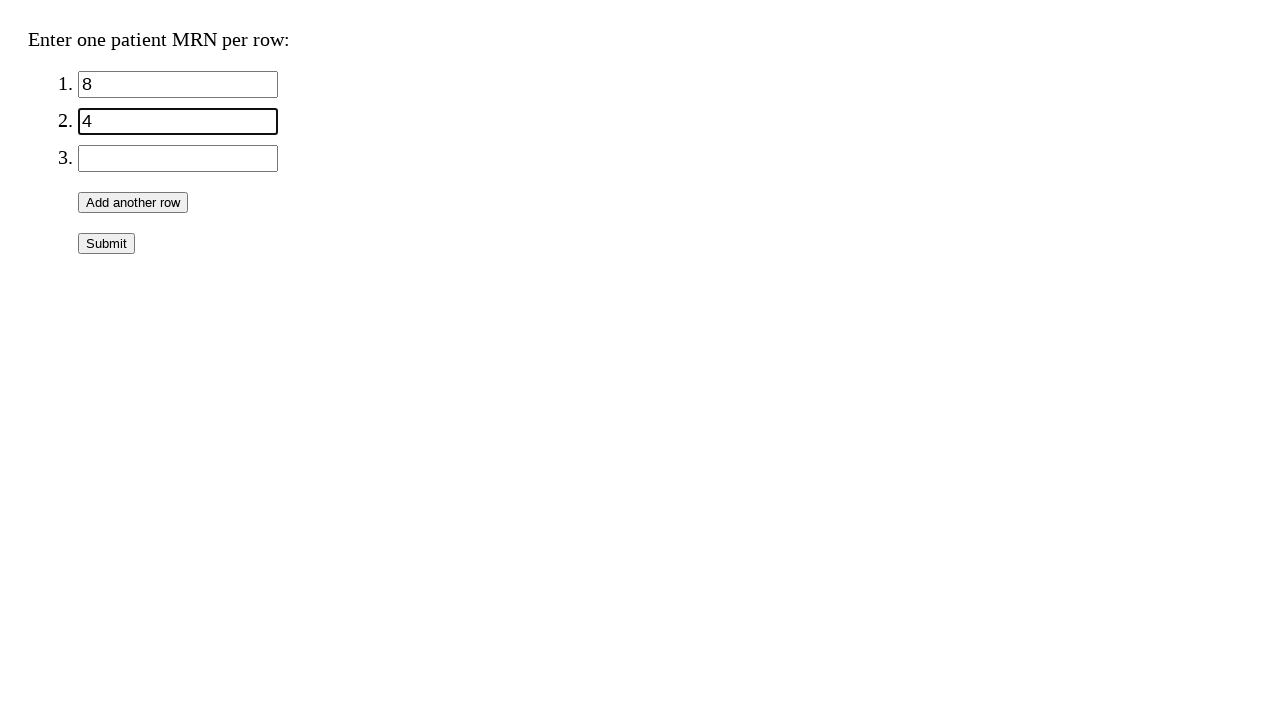

Waited 200ms after input
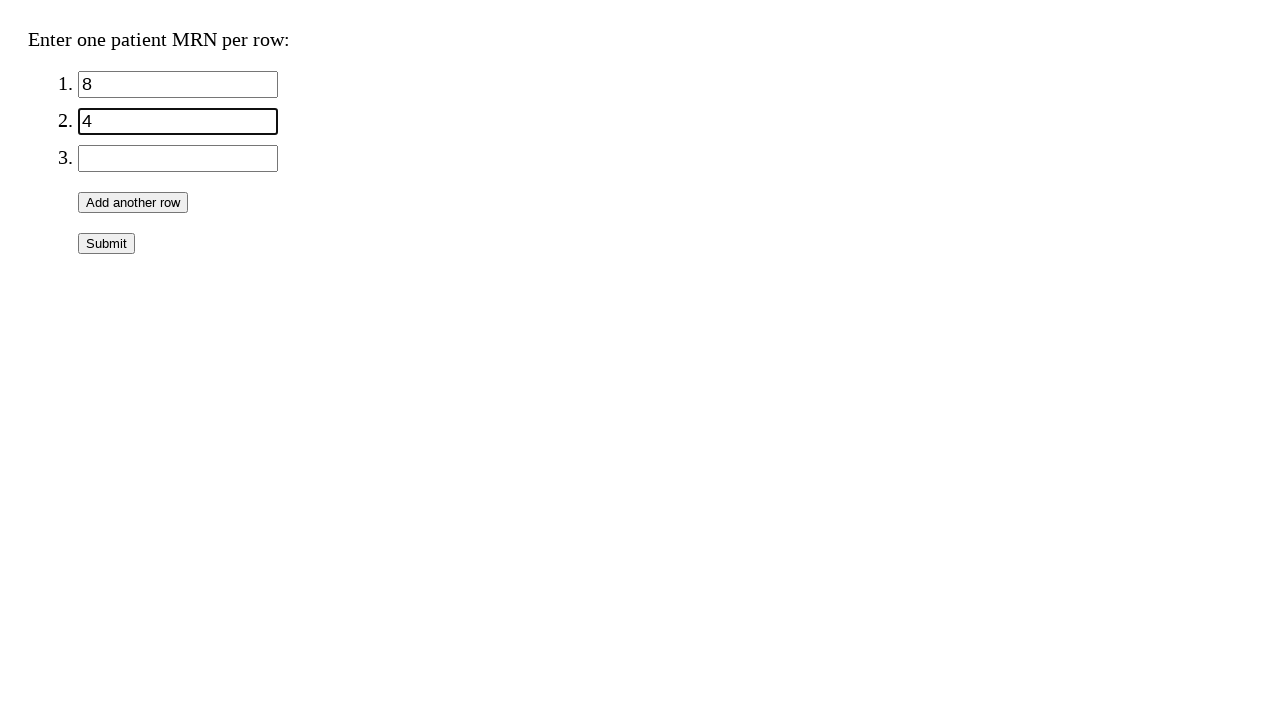

Located existing input field 3 for participant ID 3
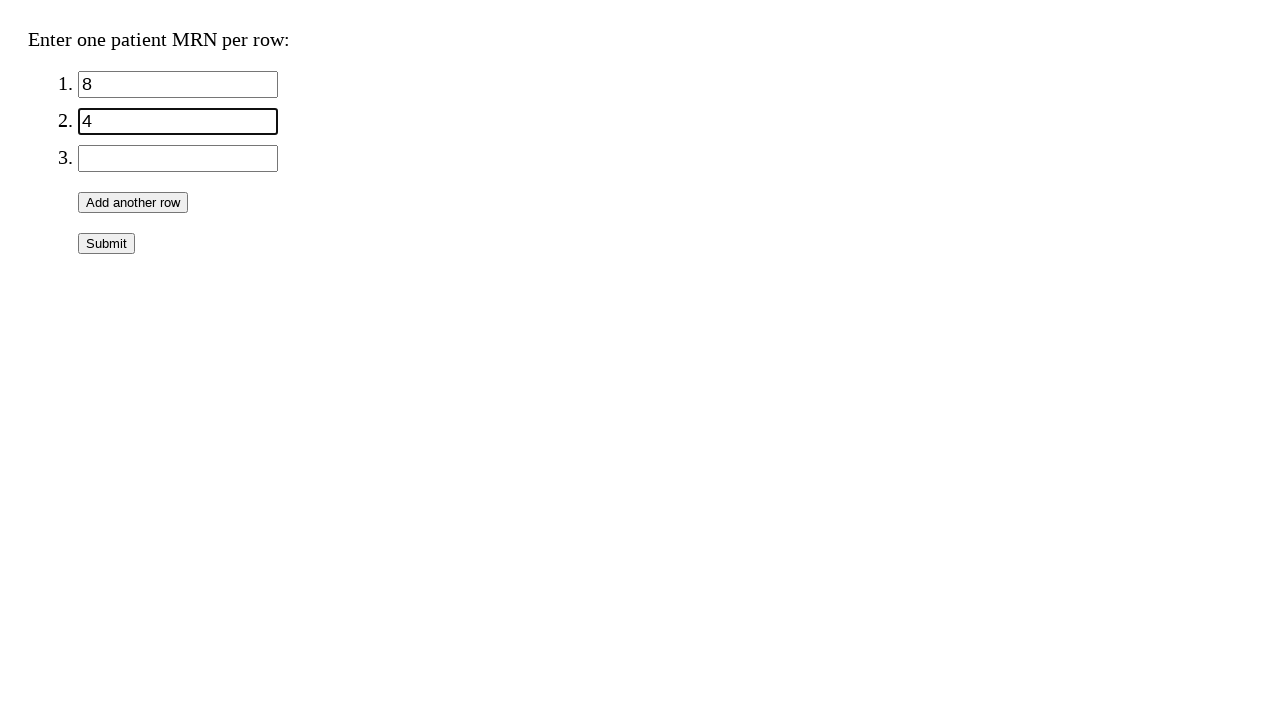

Filled input field 3 with participant ID 3 on //ol[@id='ids']/li[3]/input
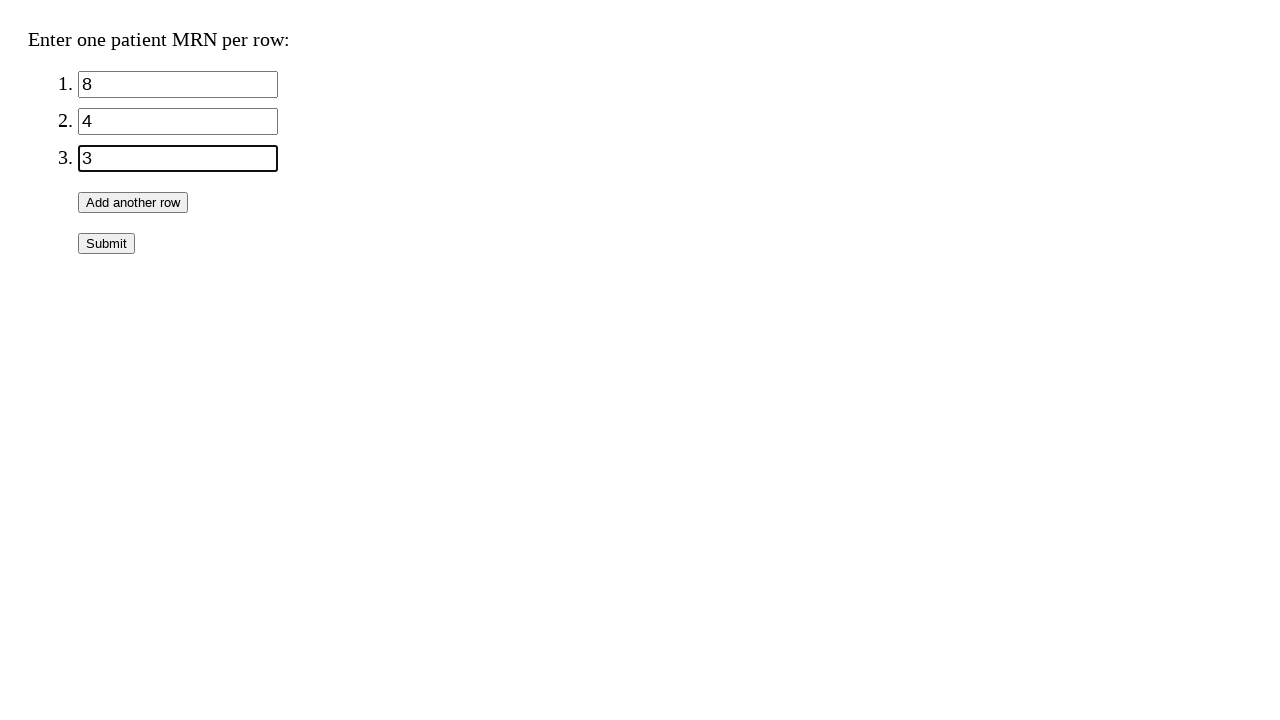

Waited 200ms after input
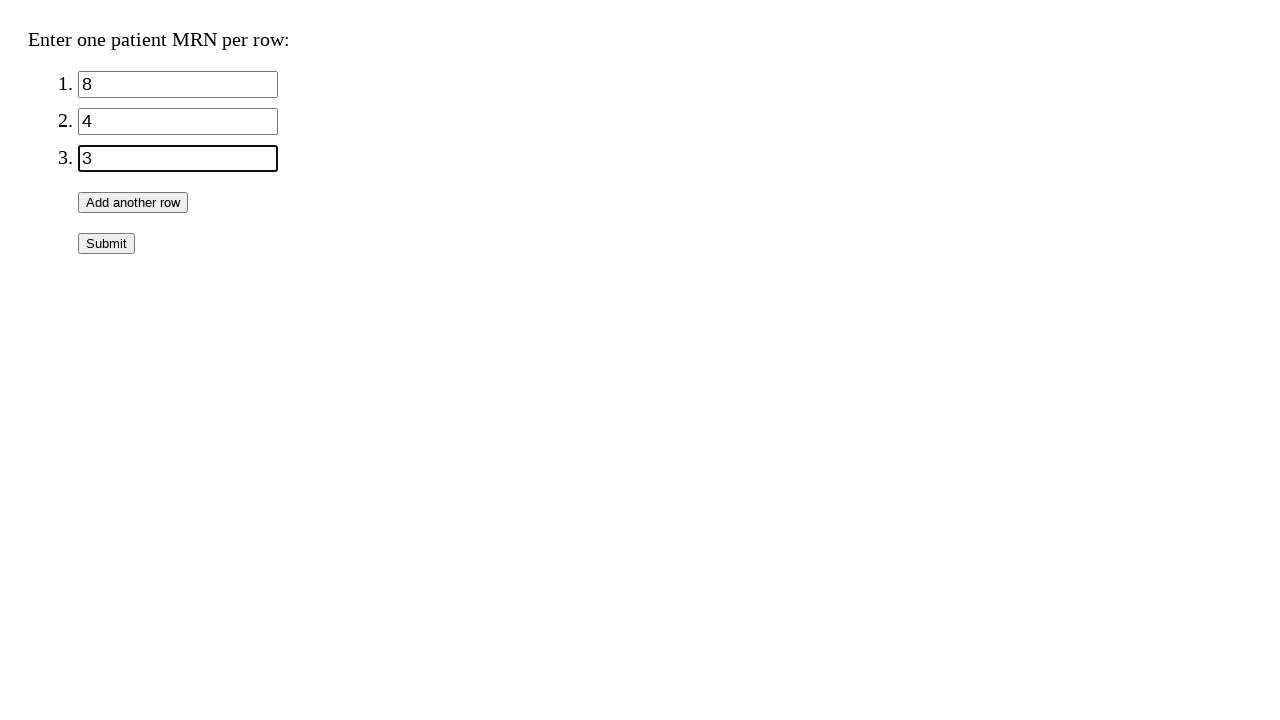

Clicked 'Add Row' button to create new input field for participant 4 at (133, 202) on #addRow
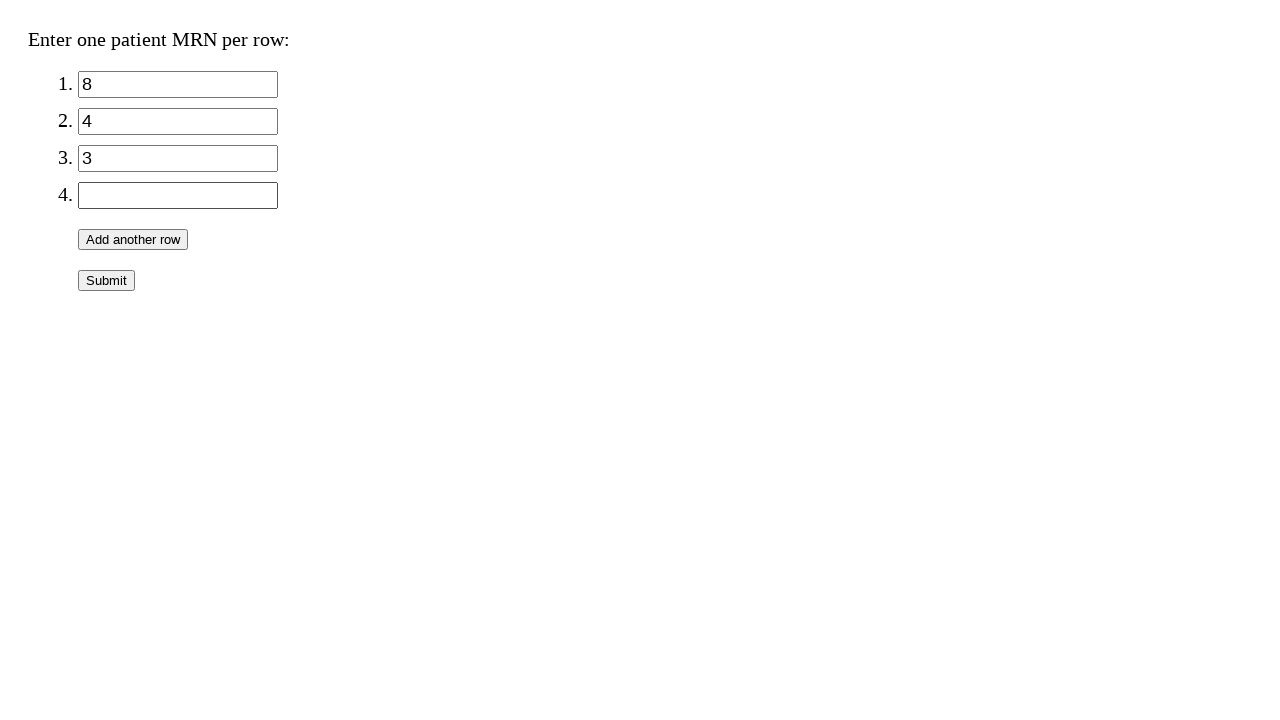

Waited 500ms for new row to be added
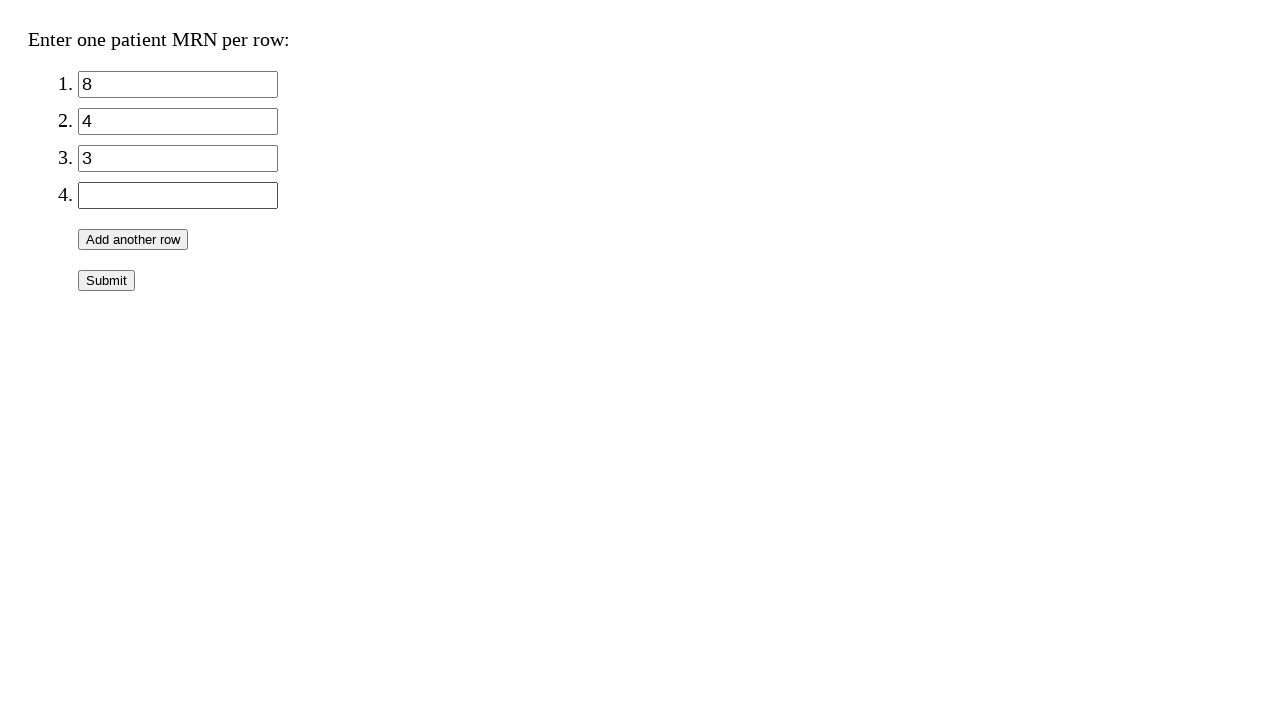

Located newly added input field 4
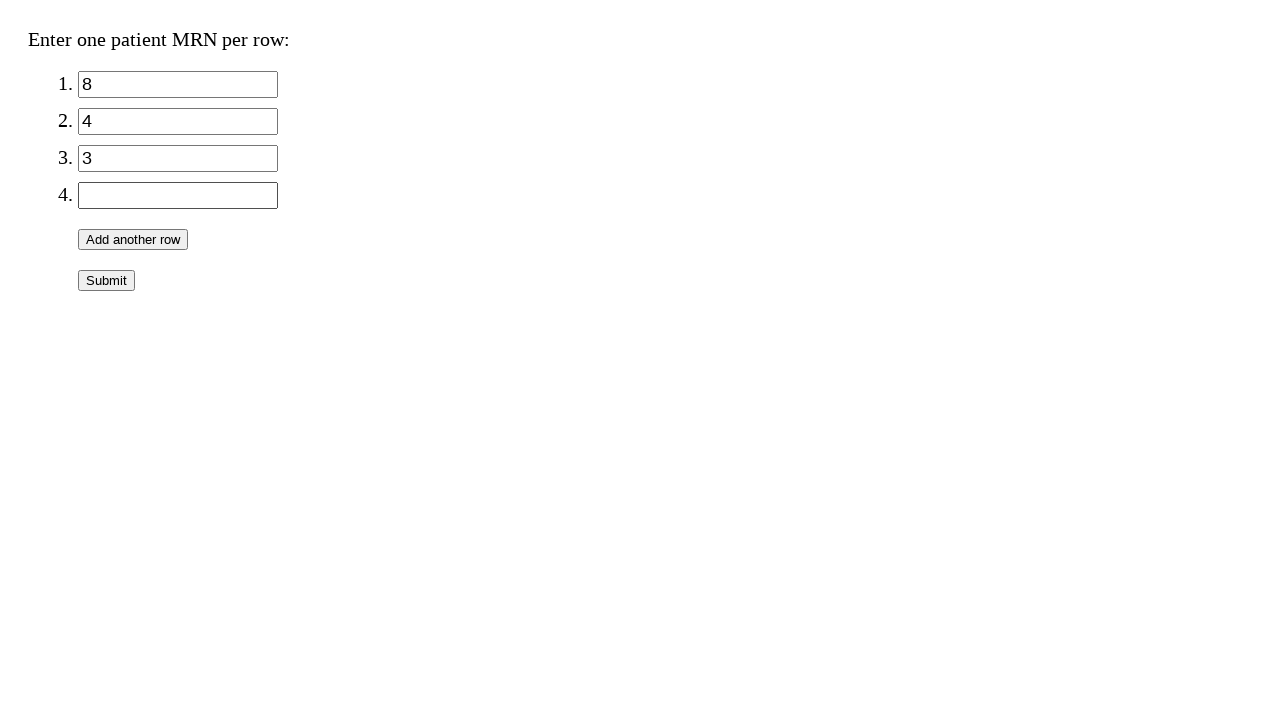

Filled input field 4 with participant ID 9 on //ol[@id='ids']/li[4]/input
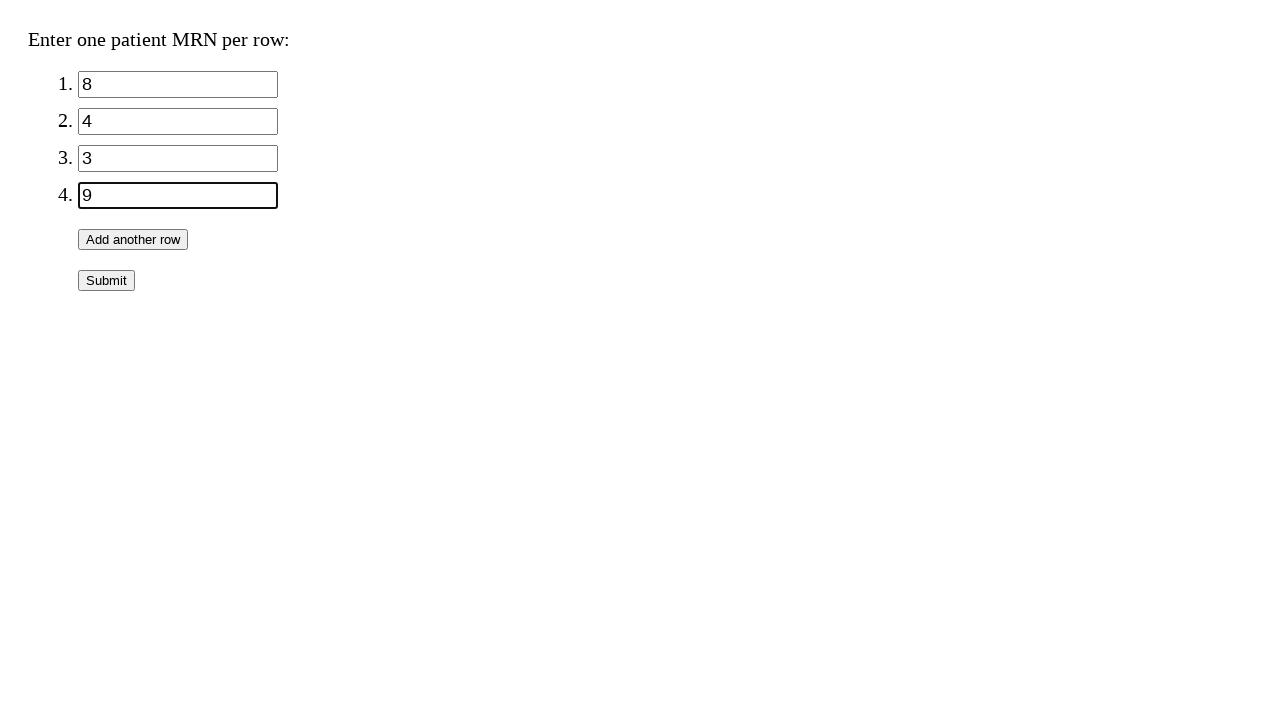

Waited 200ms after input
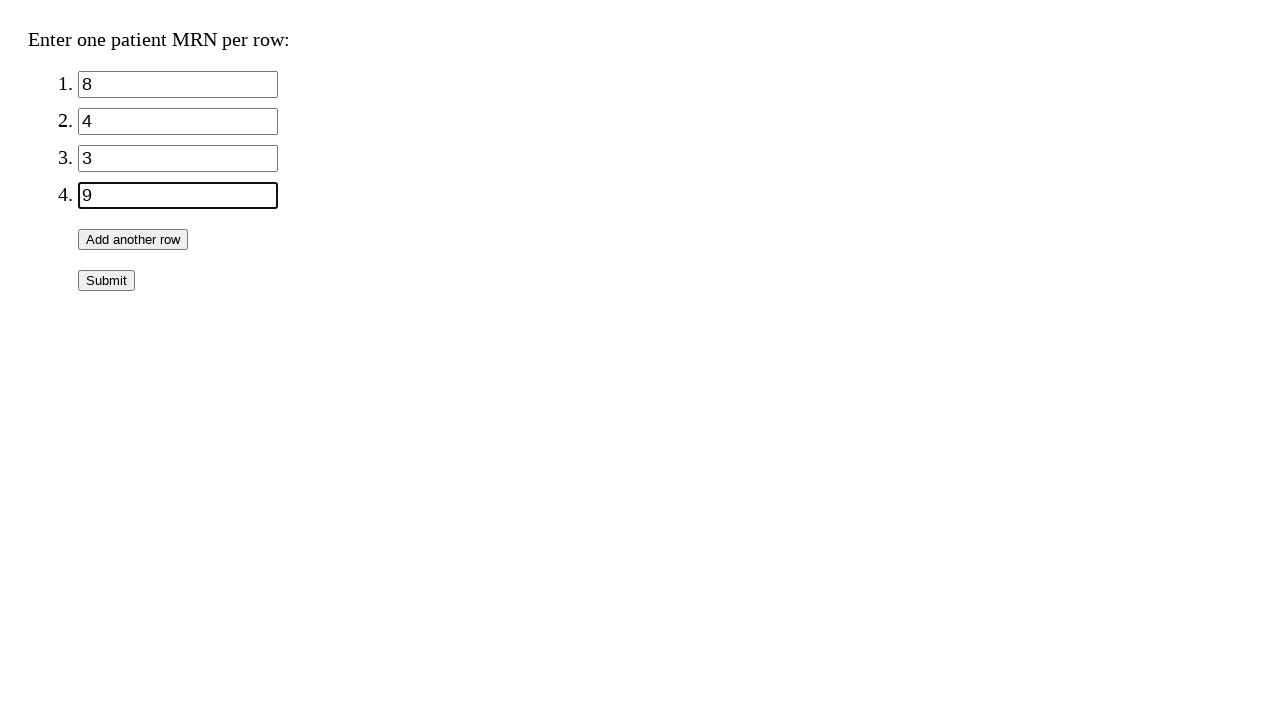

Clicked 'Add Row' button to create new input field for participant 5 at (133, 240) on #addRow
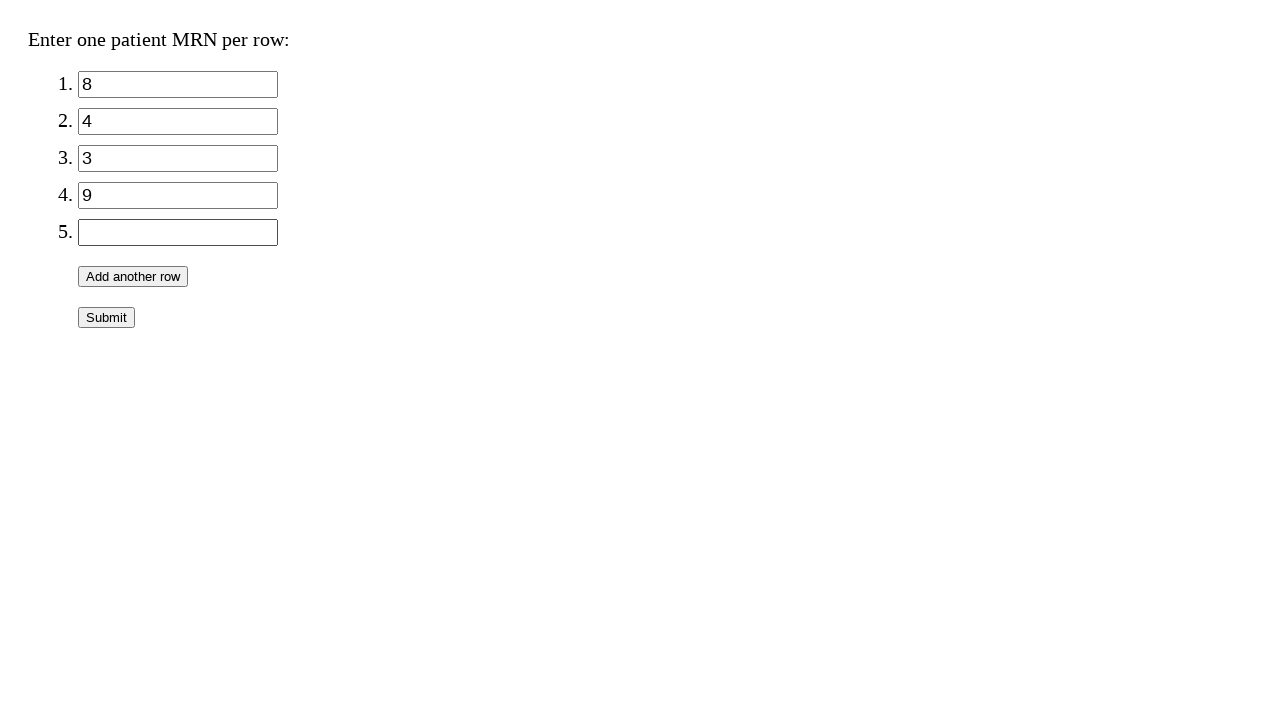

Waited 500ms for new row to be added
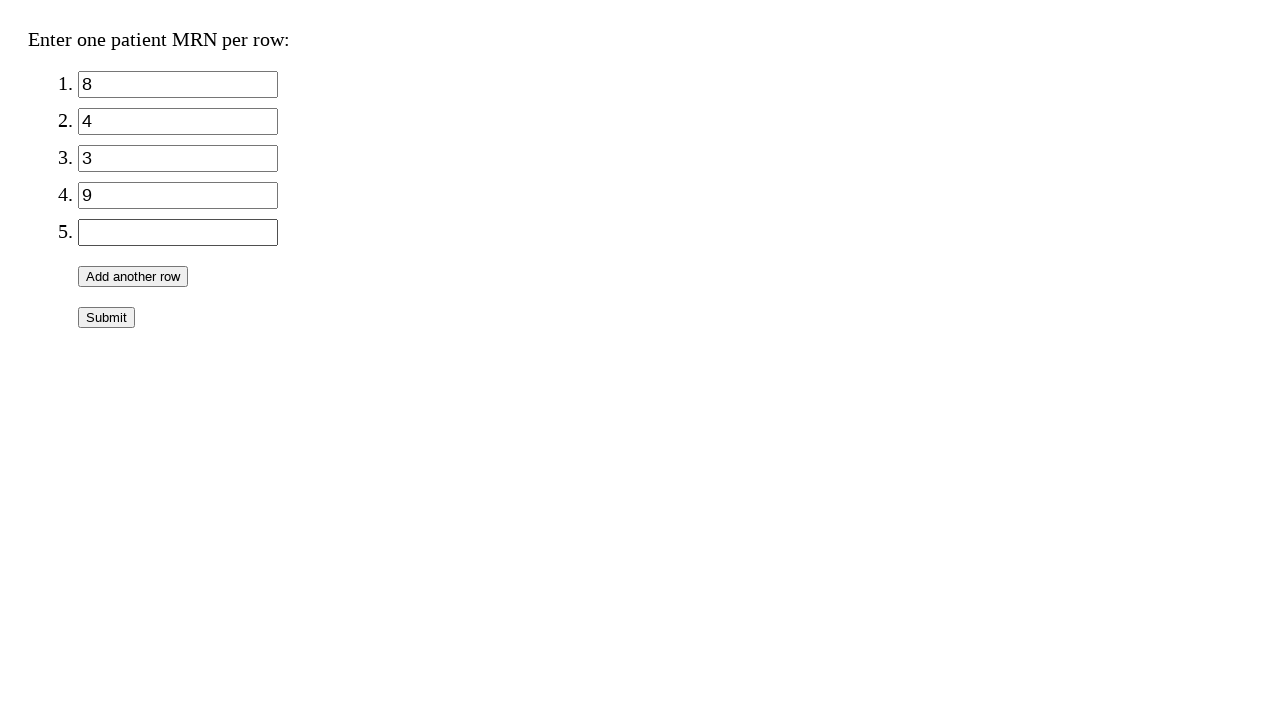

Located newly added input field 5
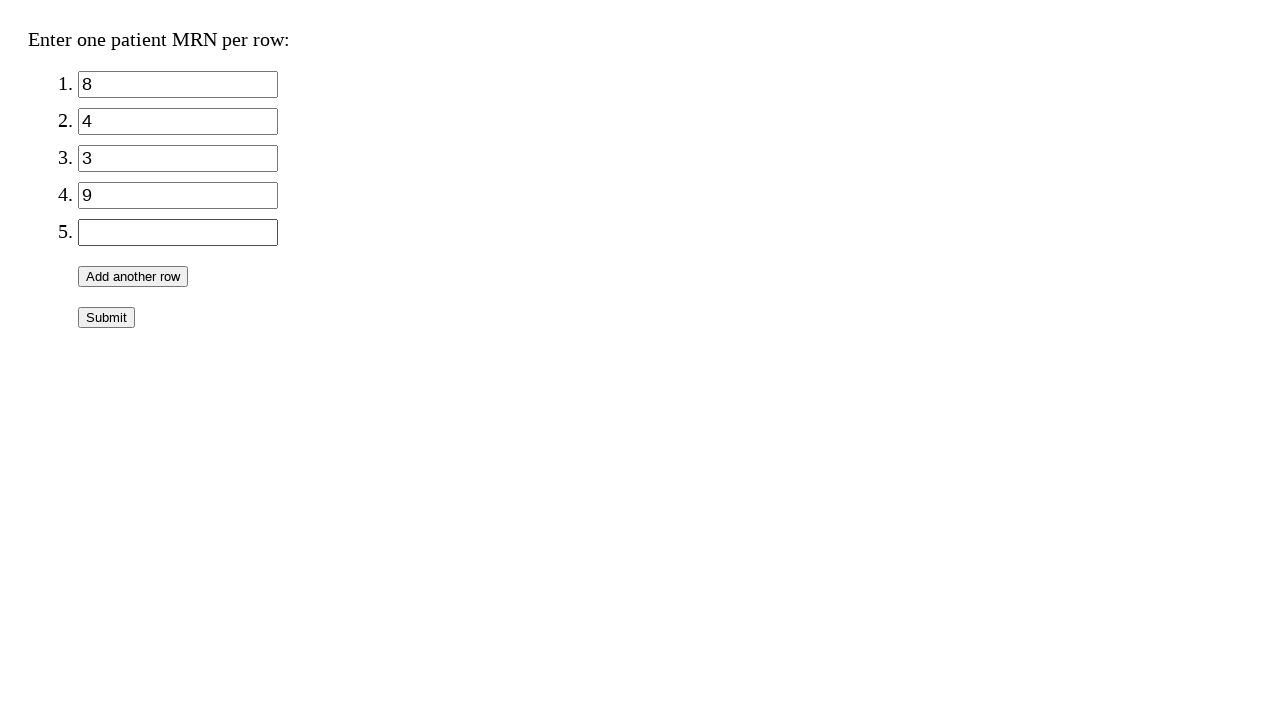

Filled input field 5 with participant ID 6 on //ol[@id='ids']/li[5]/input
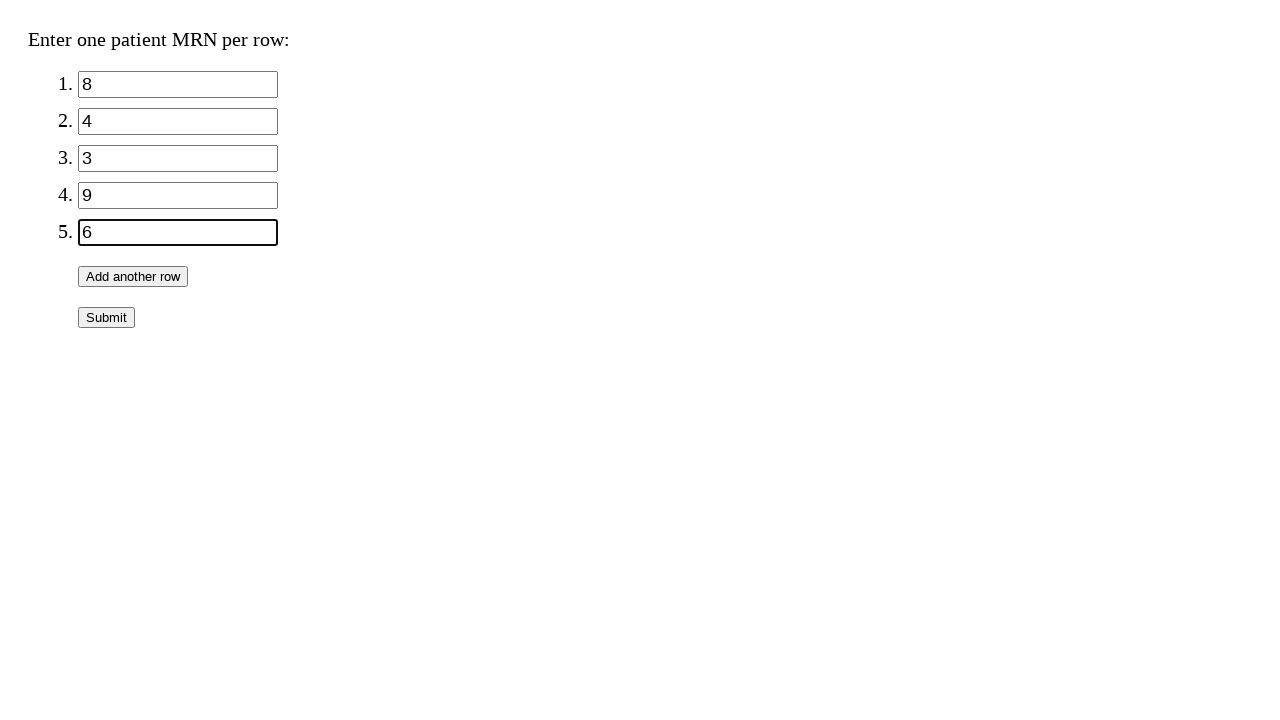

Waited 200ms after input
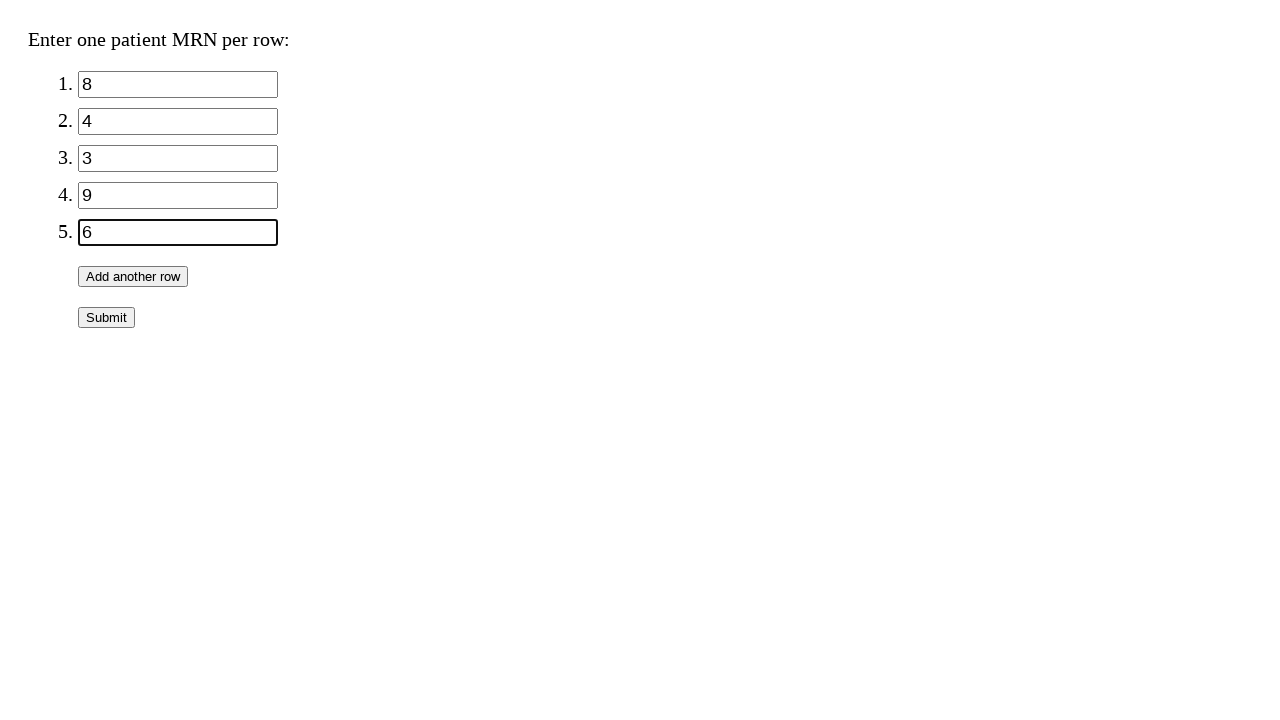

Clicked 'Add Row' button to create new input field for participant 6 at (133, 276) on #addRow
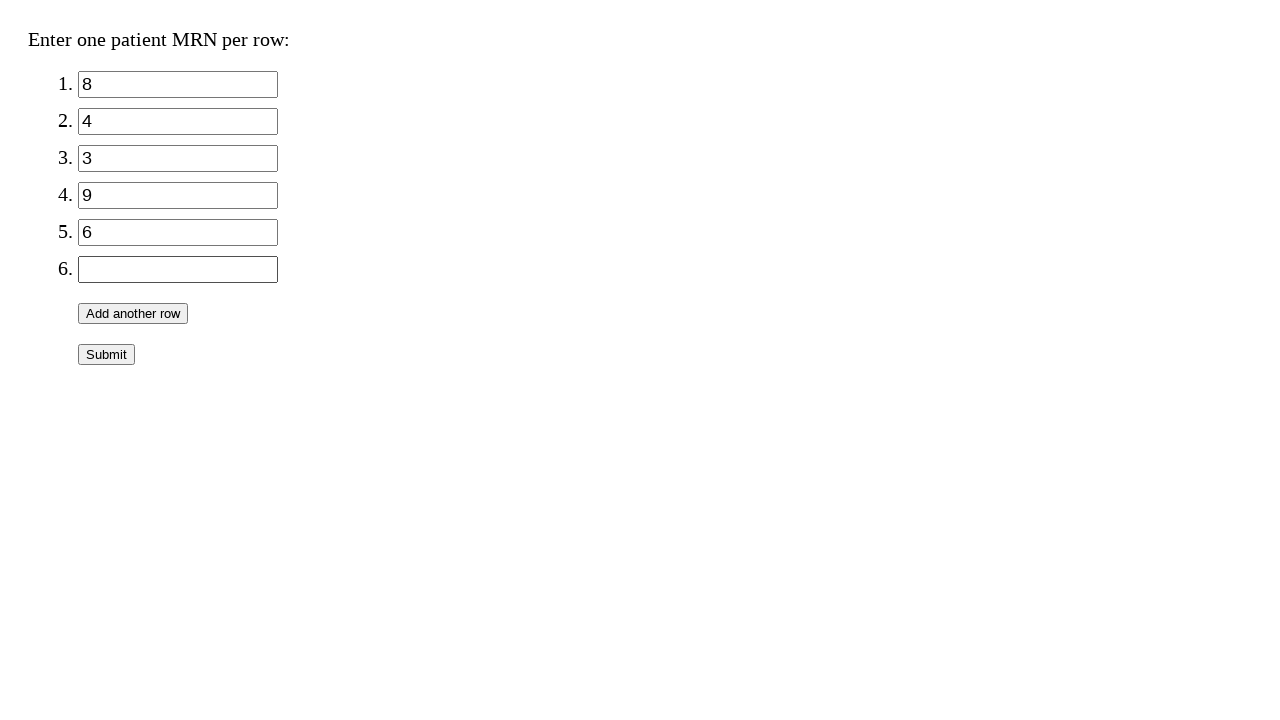

Waited 500ms for new row to be added
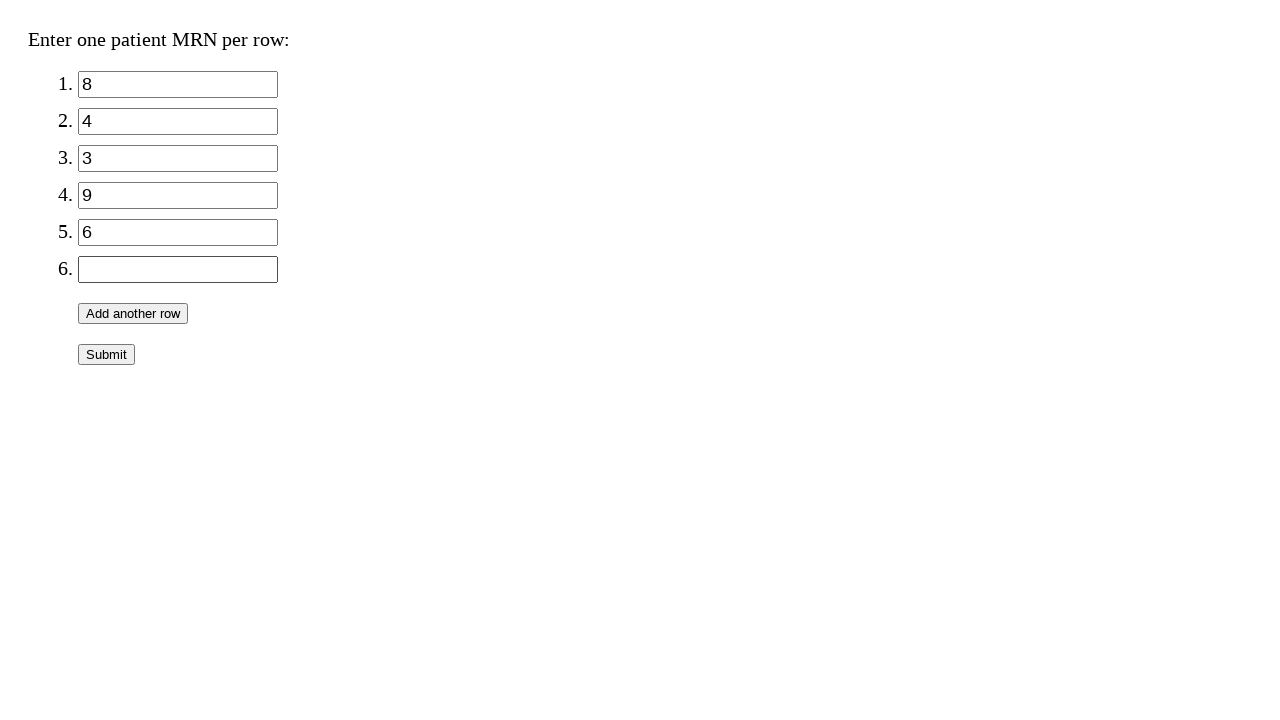

Located newly added input field 6
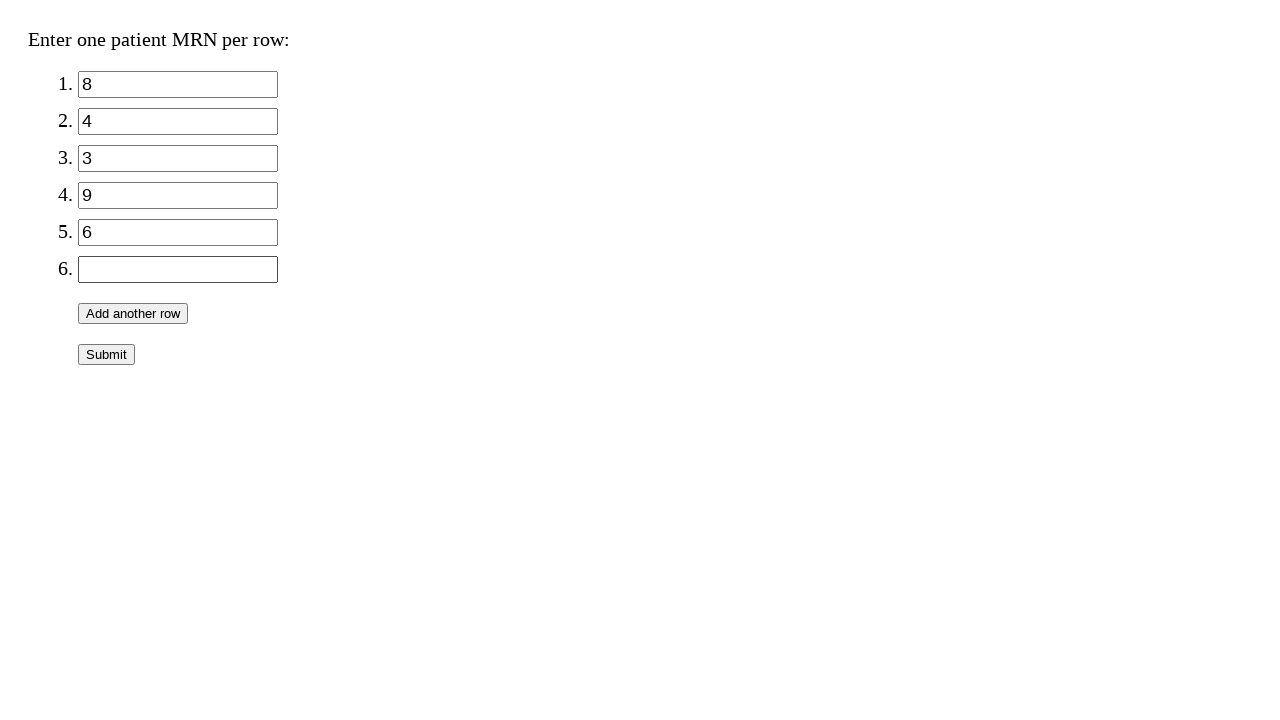

Filled input field 6 with participant ID 7 on //ol[@id='ids']/li[6]/input
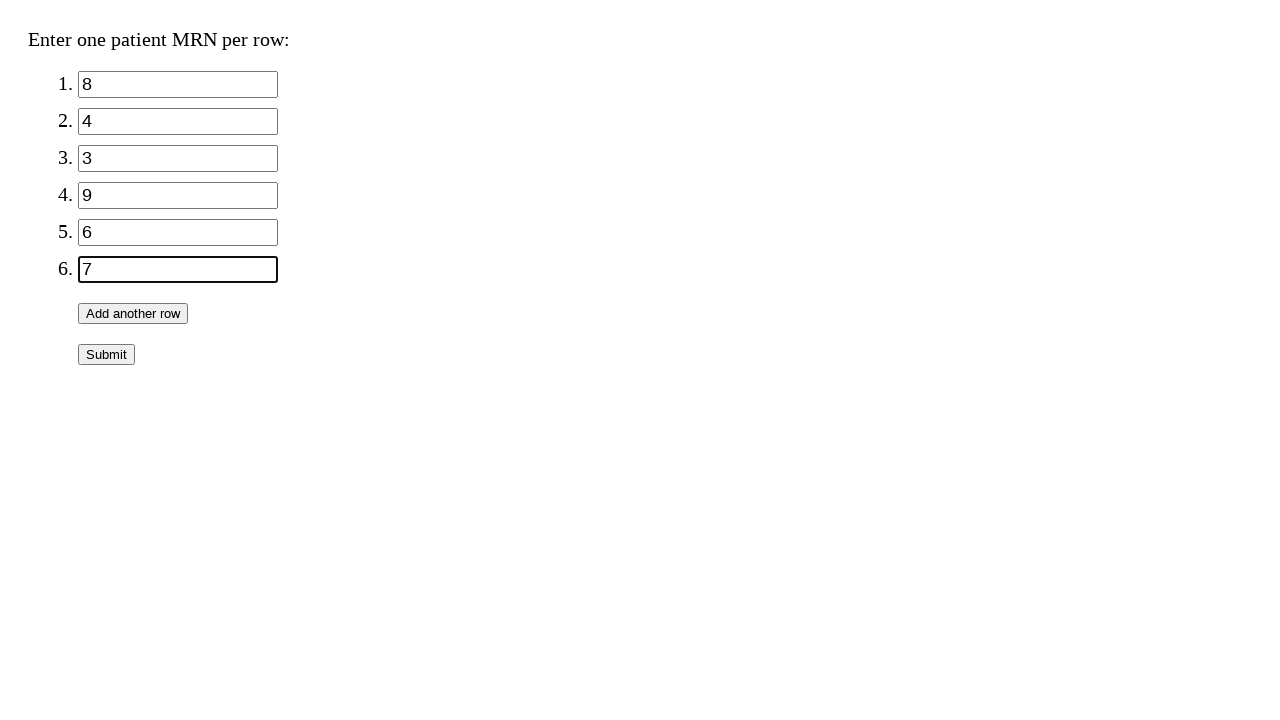

Waited 200ms after input
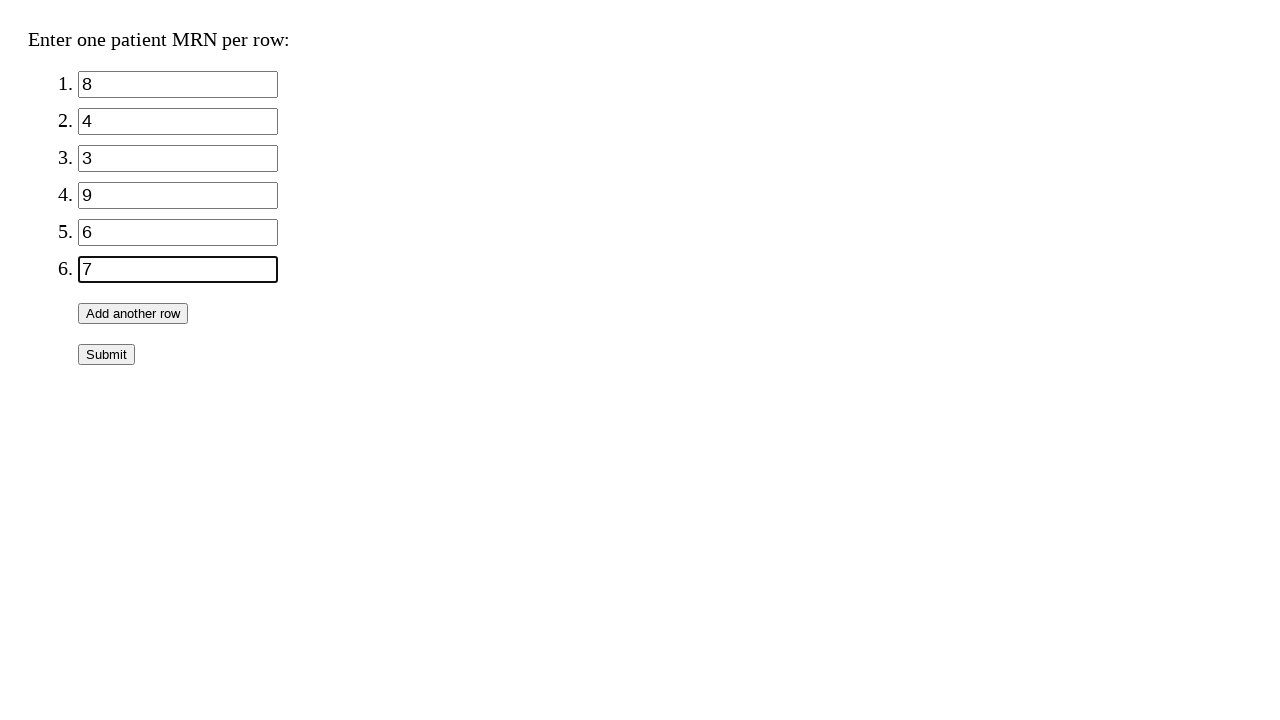

Clicked 'Add Row' button to create new input field for participant 7 at (133, 314) on #addRow
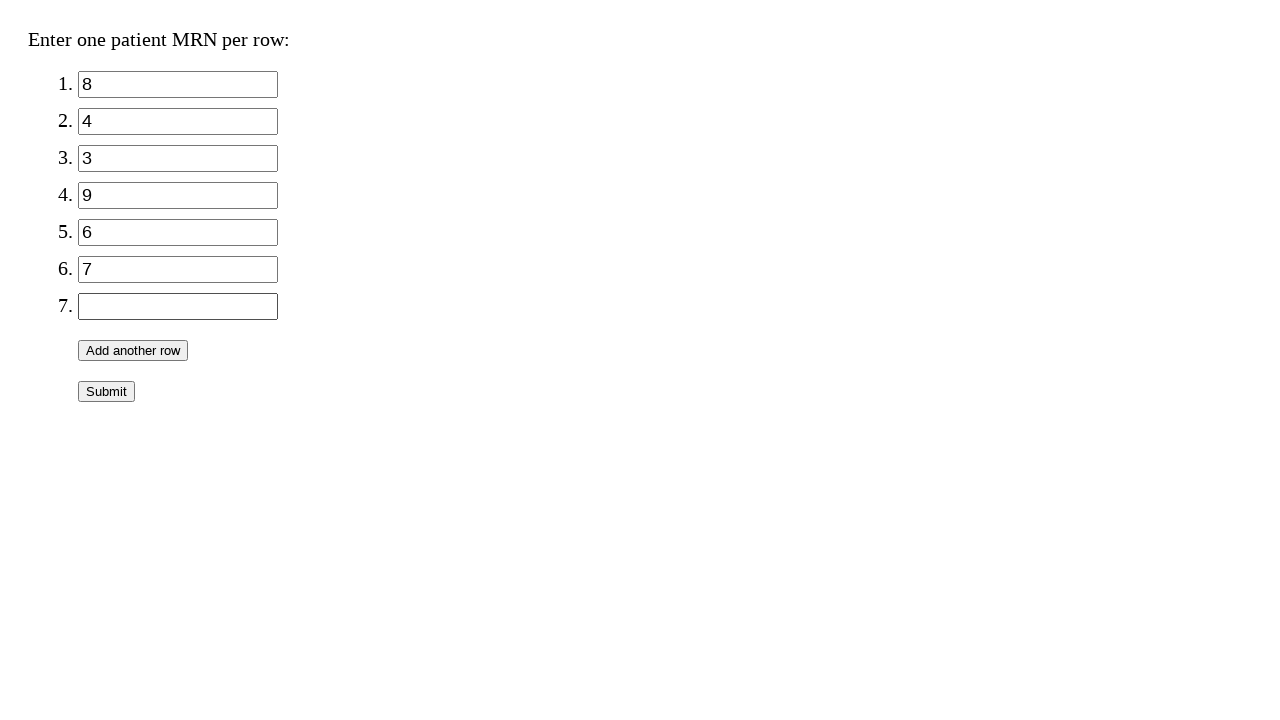

Waited 500ms for new row to be added
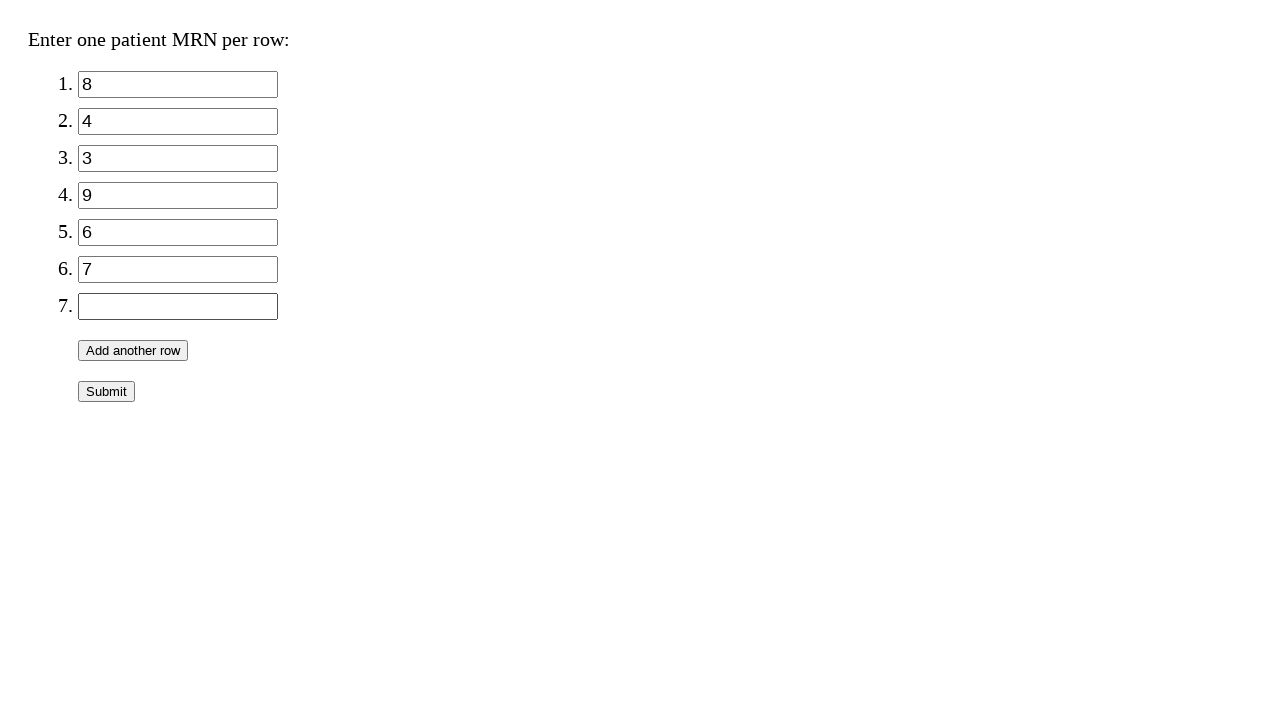

Located newly added input field 7
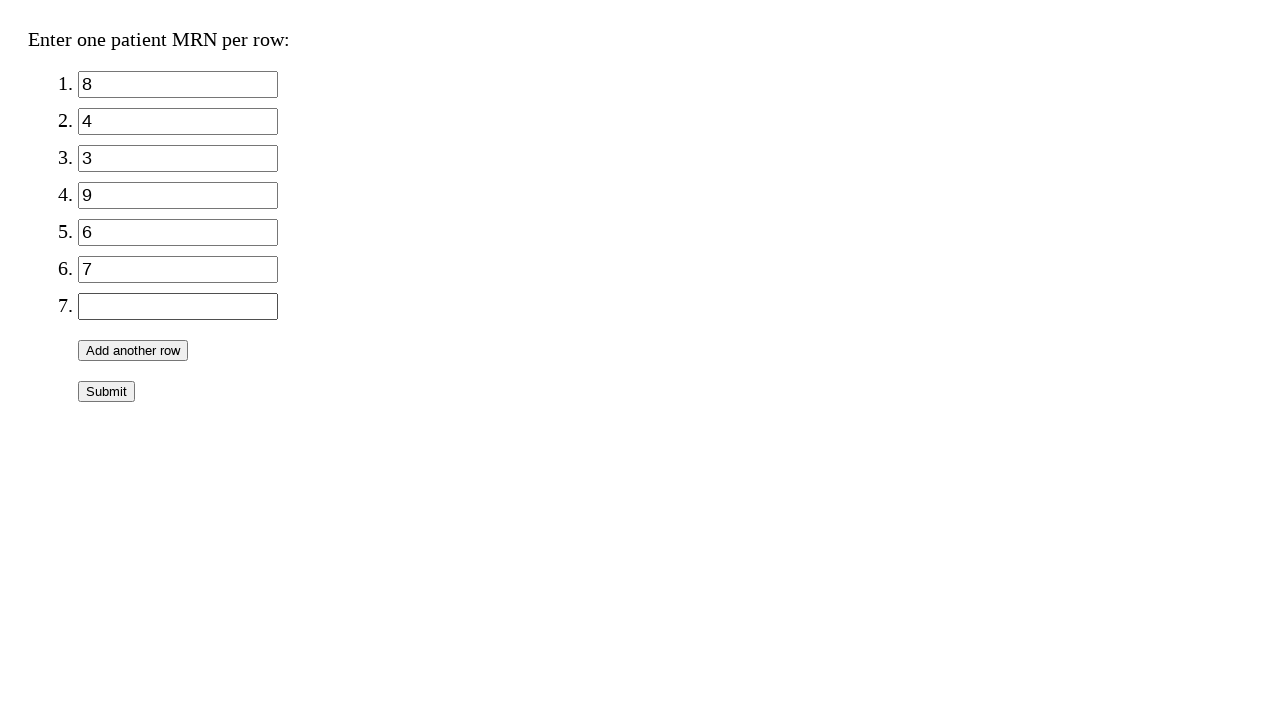

Filled input field 7 with participant ID 10 on //ol[@id='ids']/li[7]/input
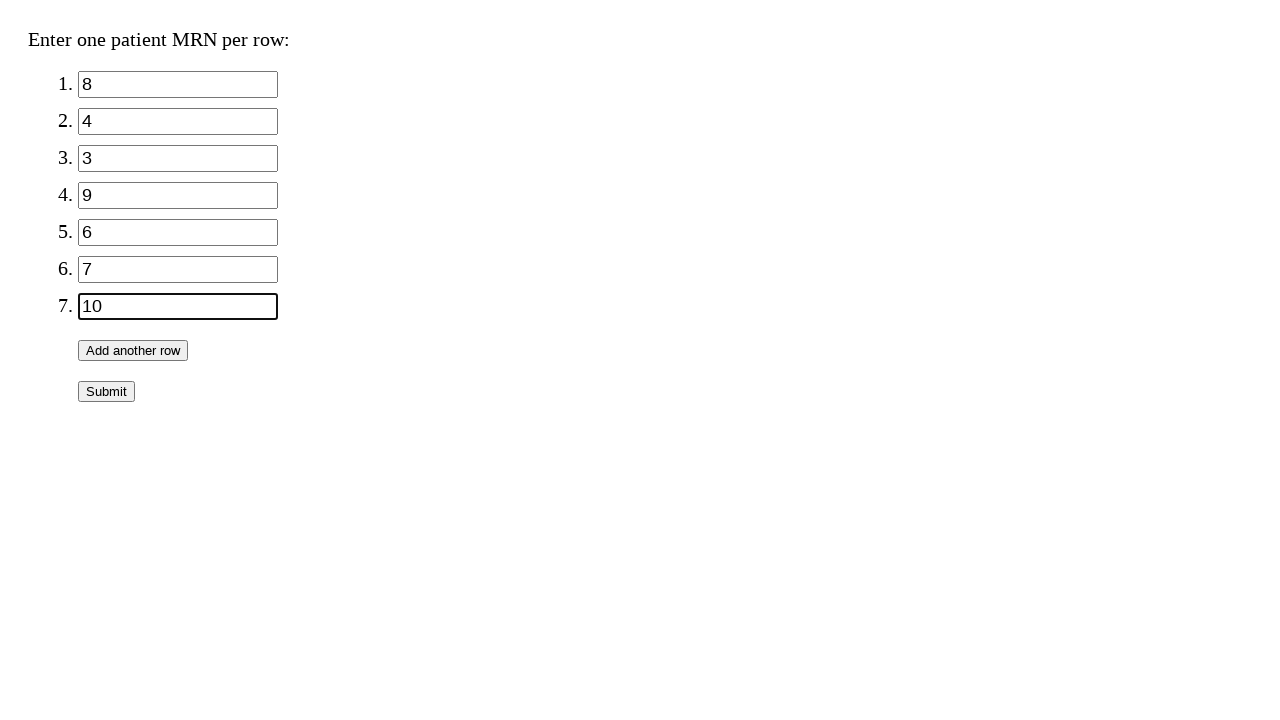

Waited 200ms after input
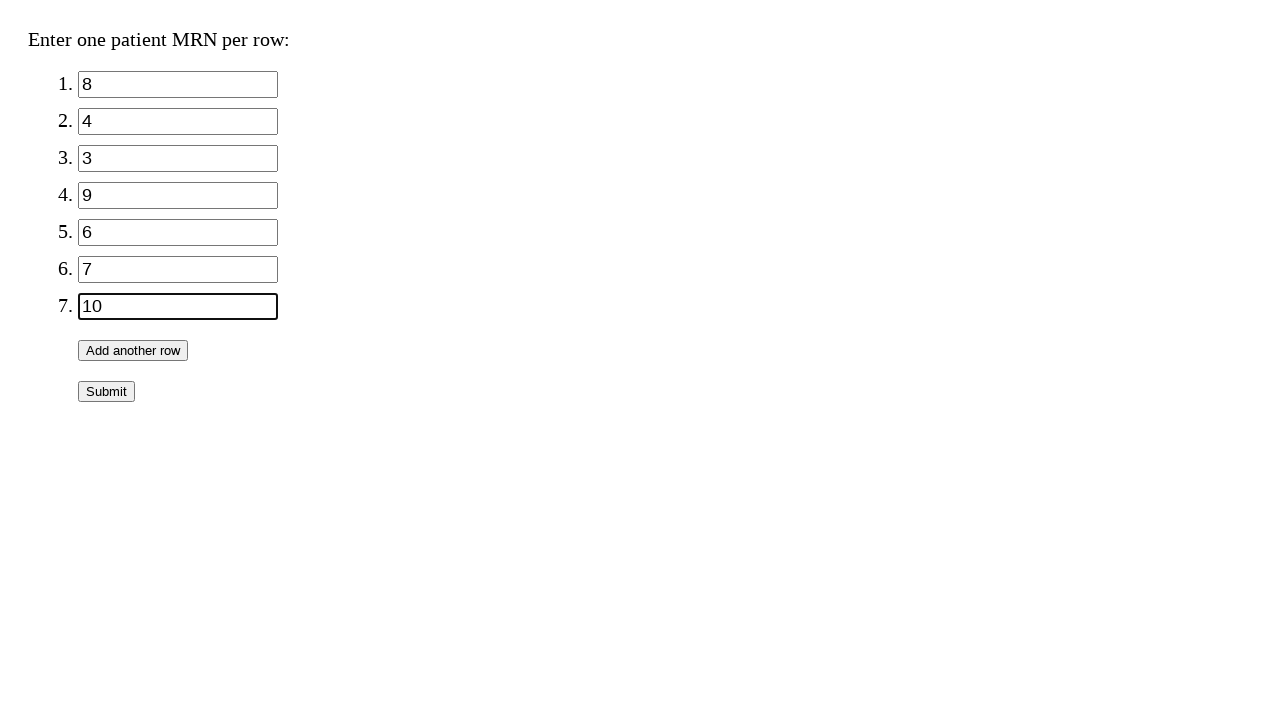

Clicked 'Add Row' button to create new input field for participant 8 at (133, 350) on #addRow
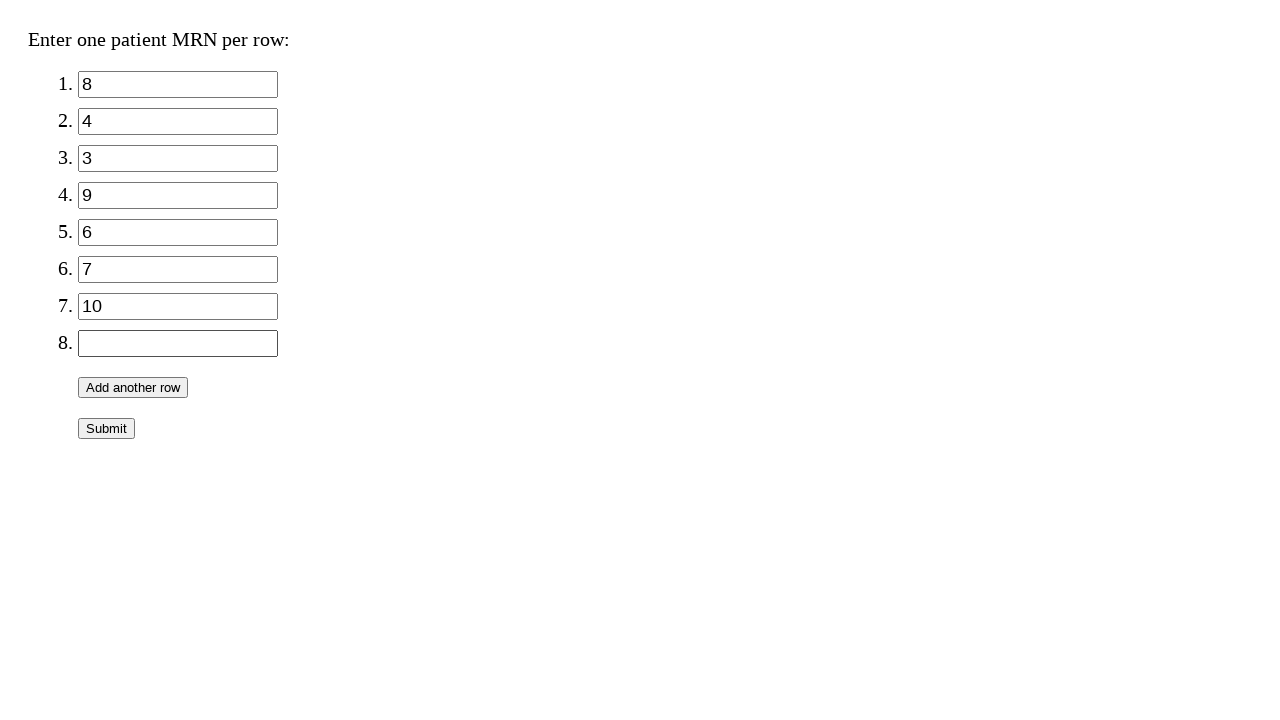

Waited 500ms for new row to be added
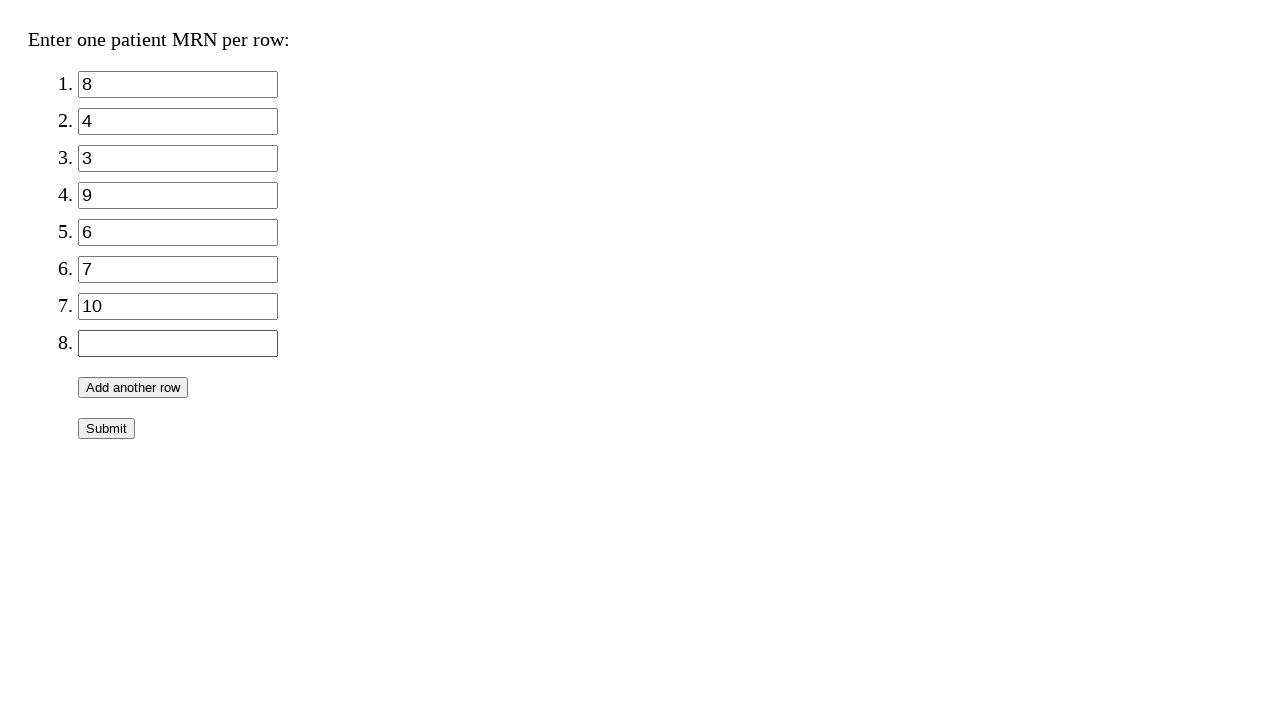

Located newly added input field 8
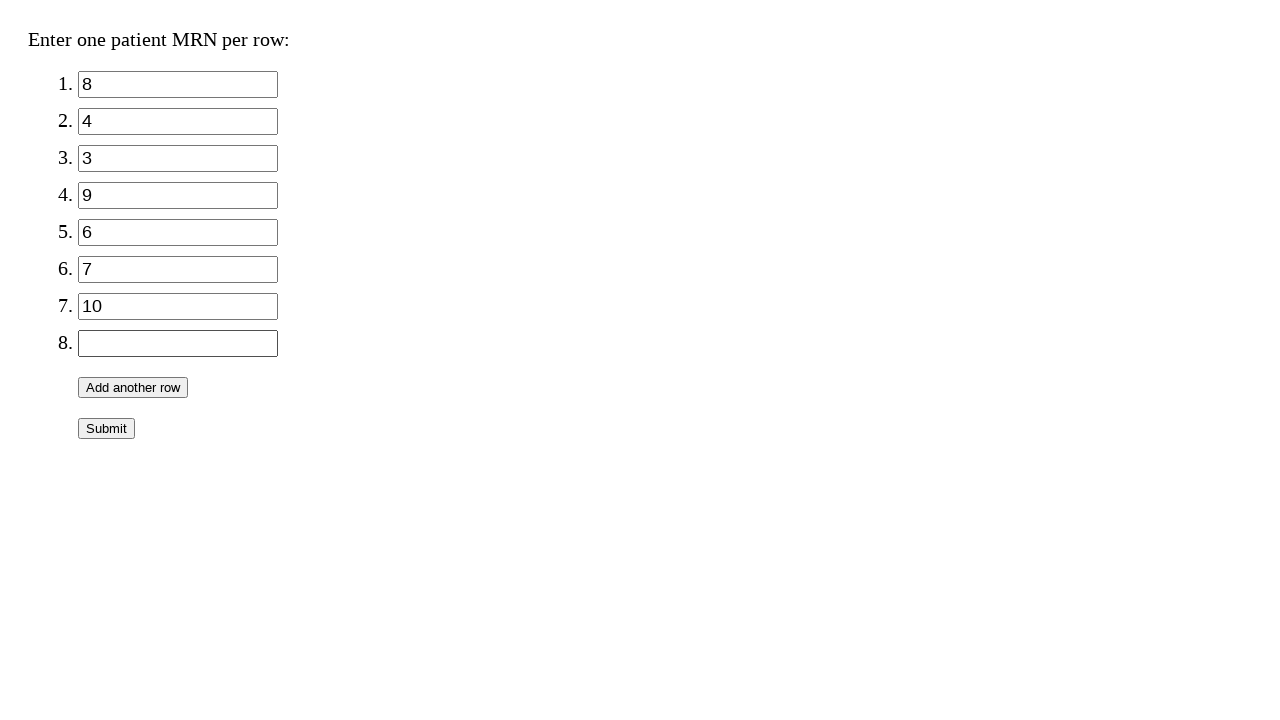

Filled input field 8 with participant ID 5 on //ol[@id='ids']/li[8]/input
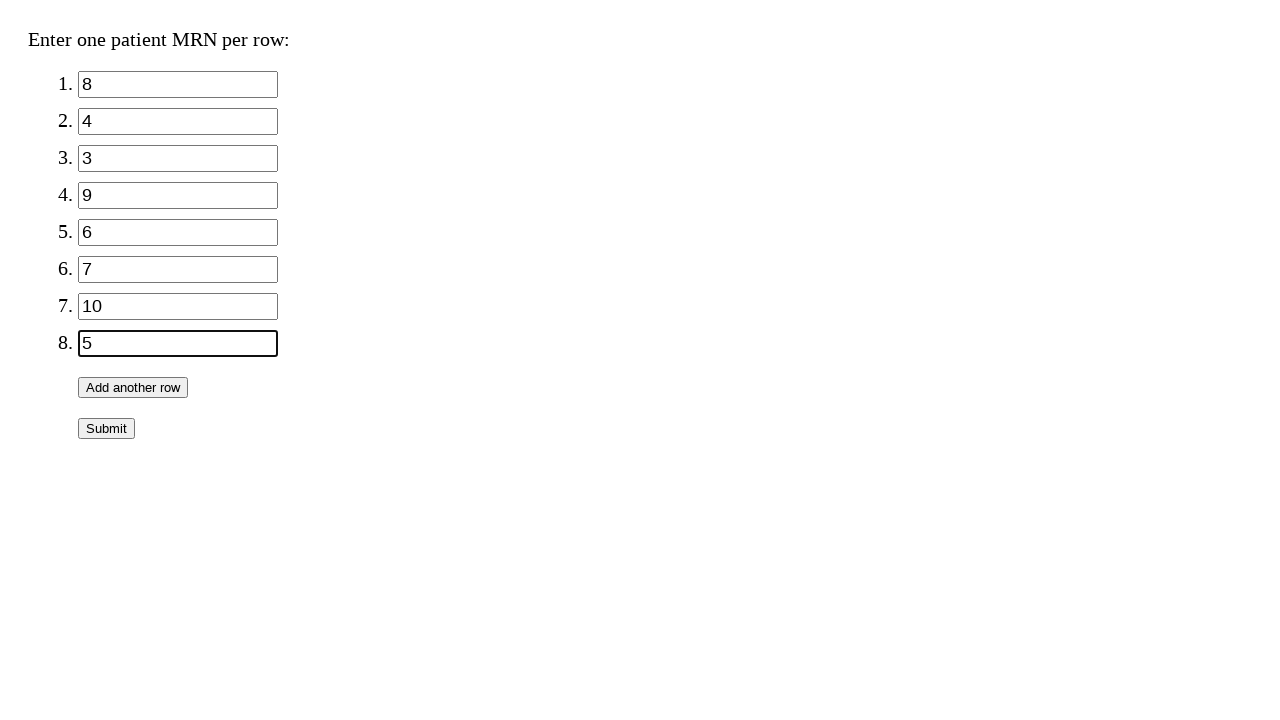

Waited 200ms after input
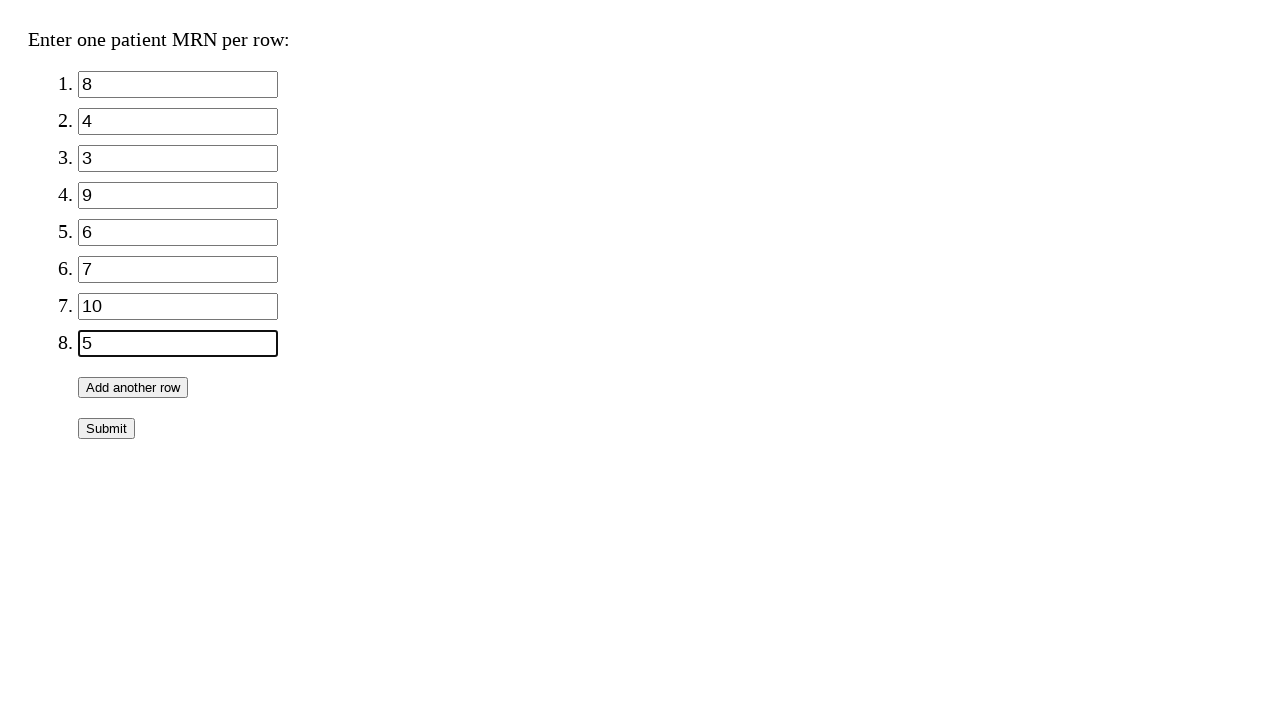

Clicked 'Add Row' button to create new input field for participant 9 at (133, 388) on #addRow
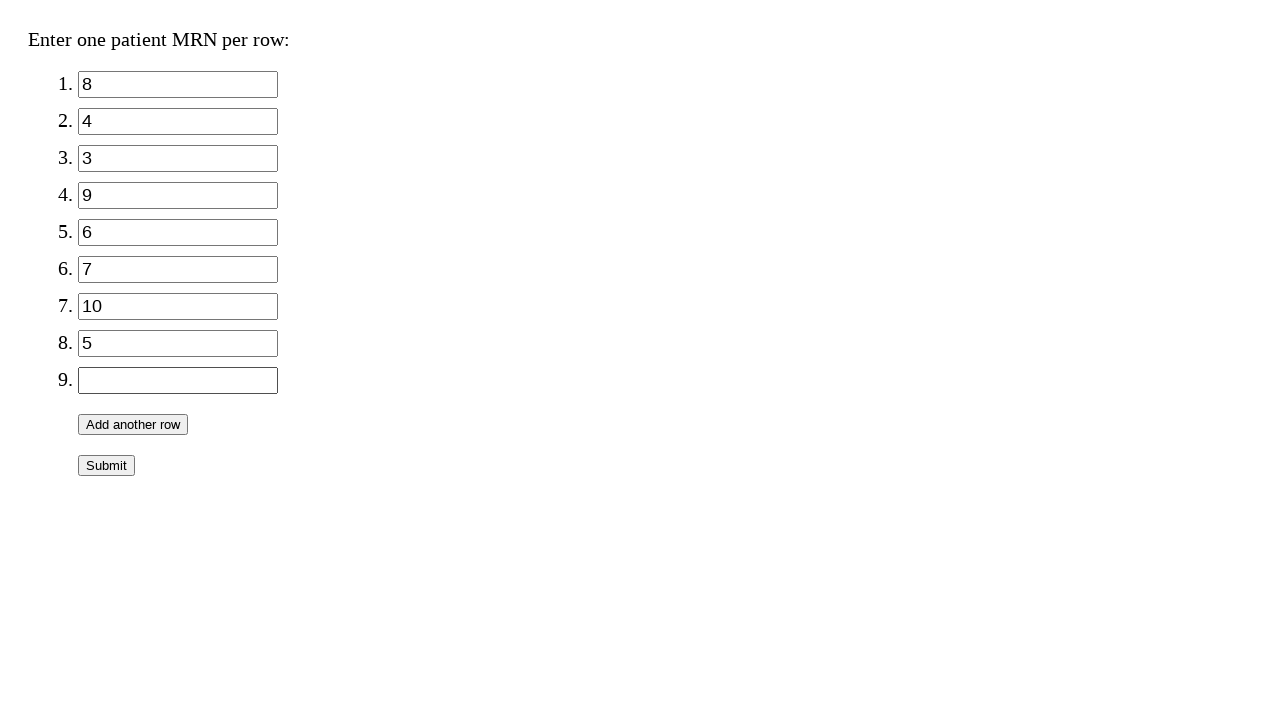

Waited 500ms for new row to be added
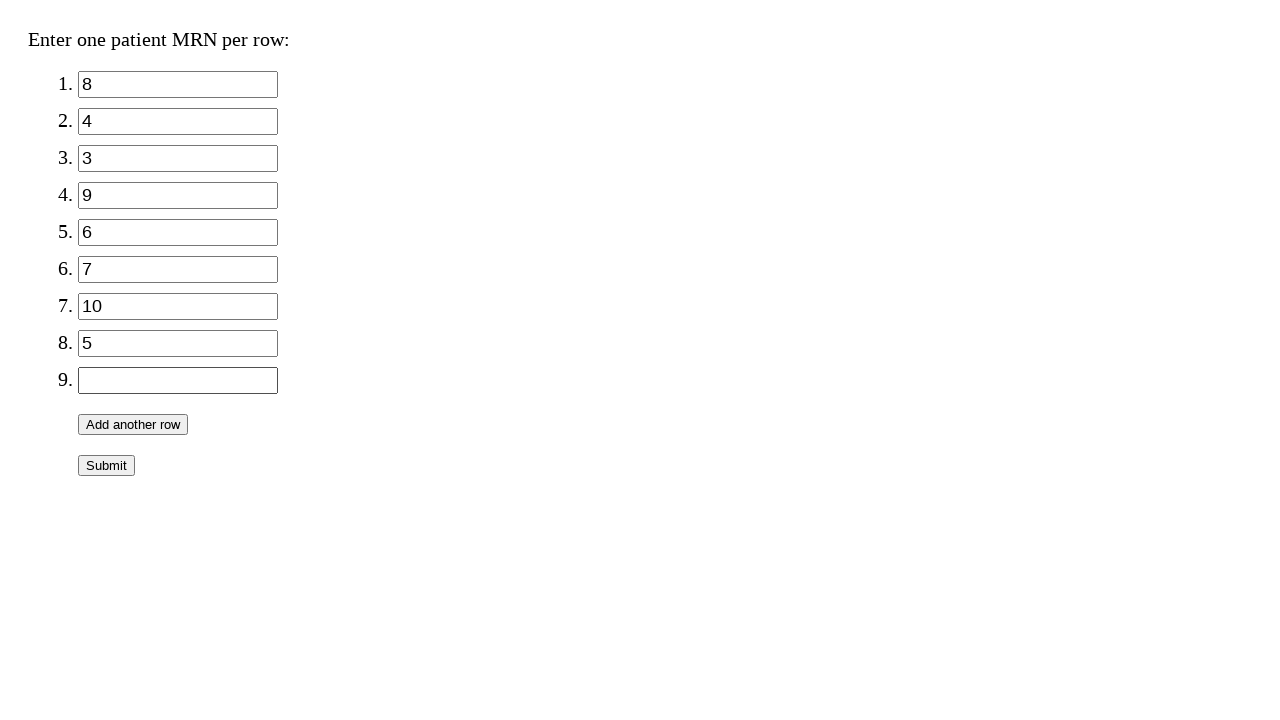

Located newly added input field 9
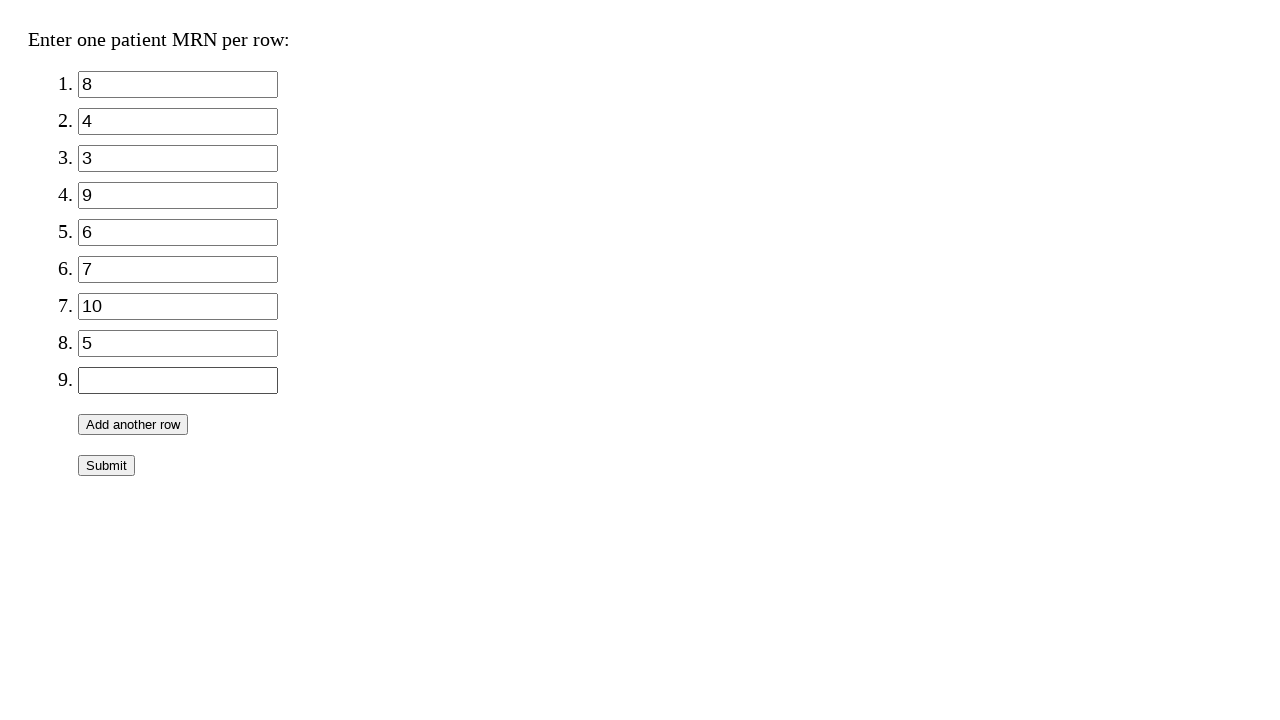

Filled input field 9 with participant ID 1 on //ol[@id='ids']/li[9]/input
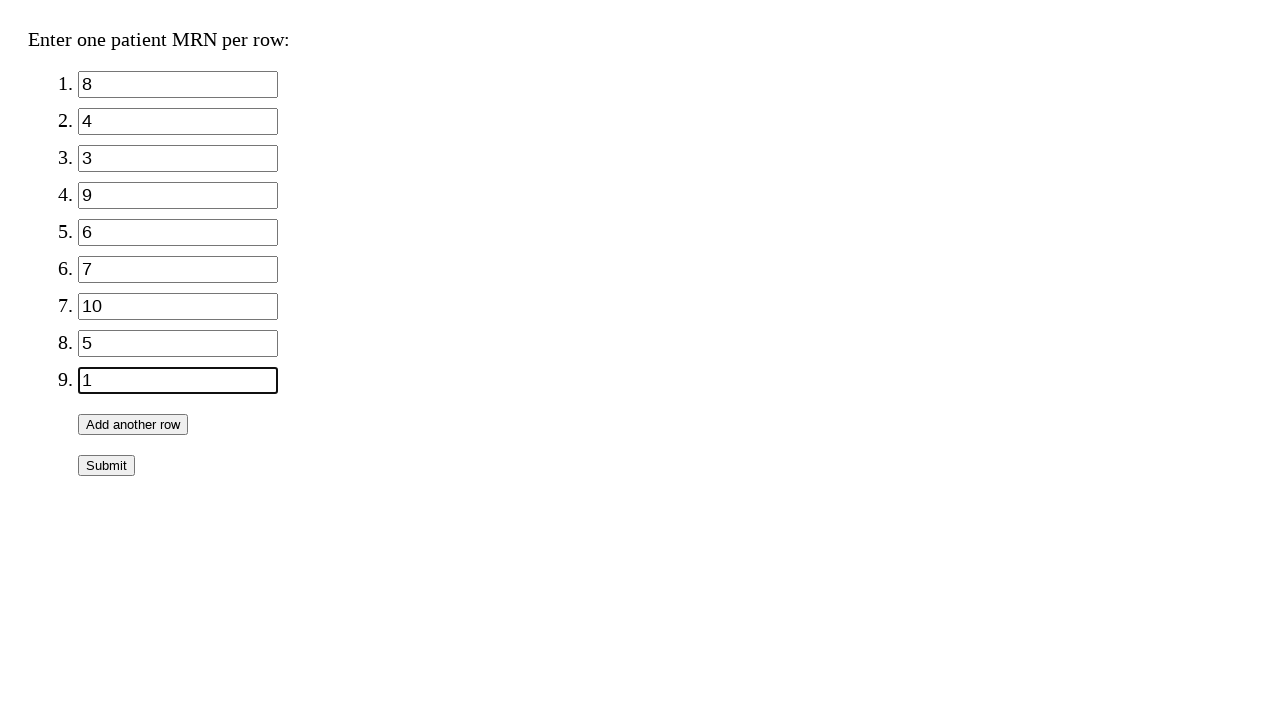

Waited 200ms after input
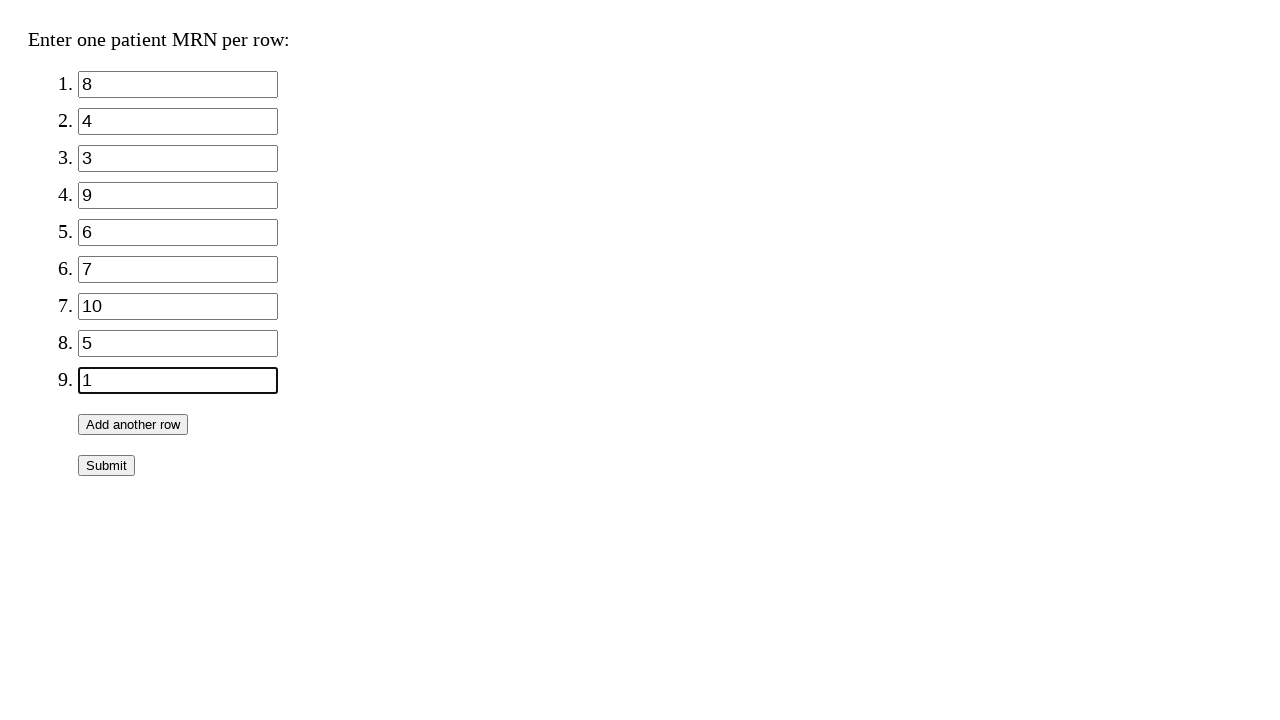

Clicked 'Add Row' button to create new input field for participant 10 at (133, 424) on #addRow
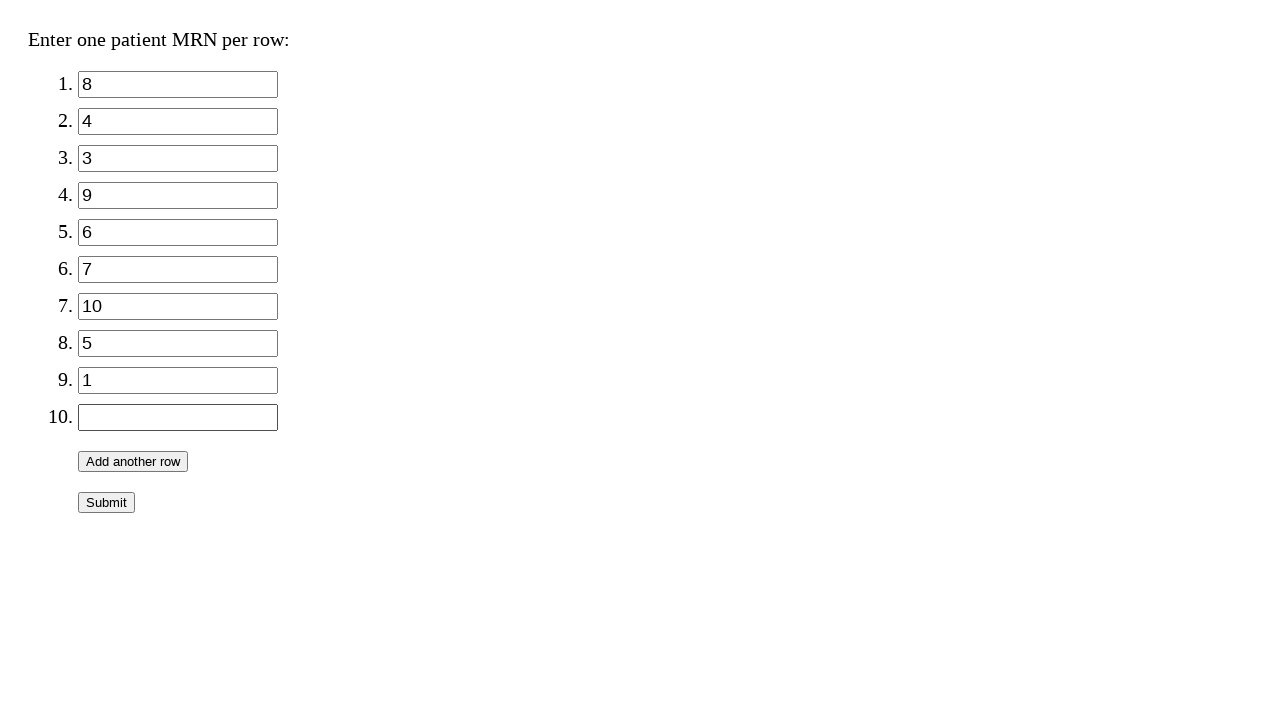

Waited 500ms for new row to be added
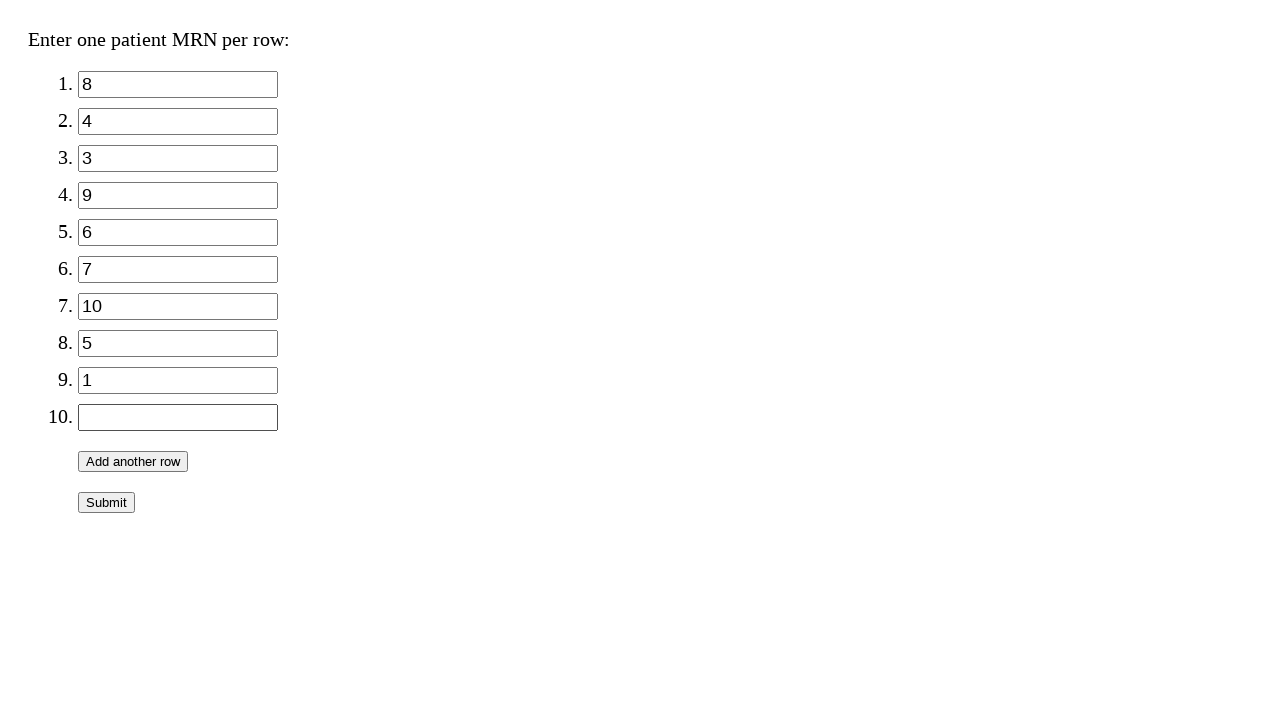

Located newly added input field 10
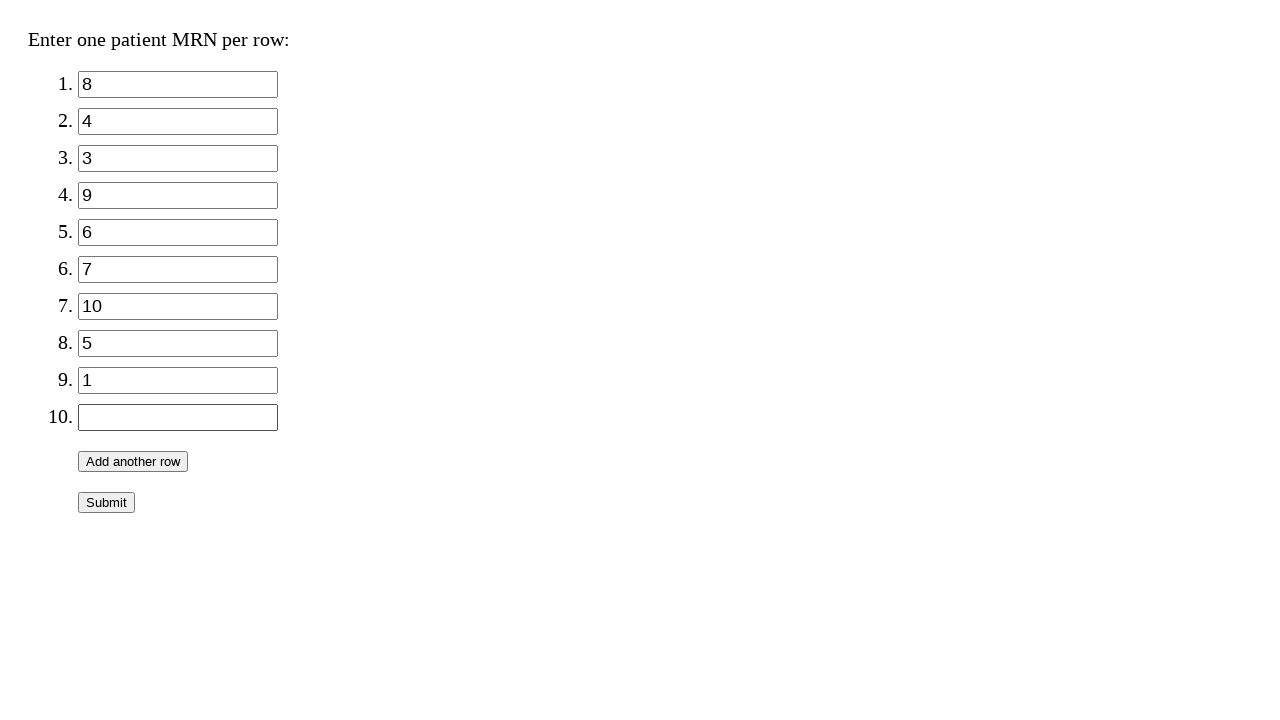

Filled input field 10 with participant ID 2 on //ol[@id='ids']/li[10]/input
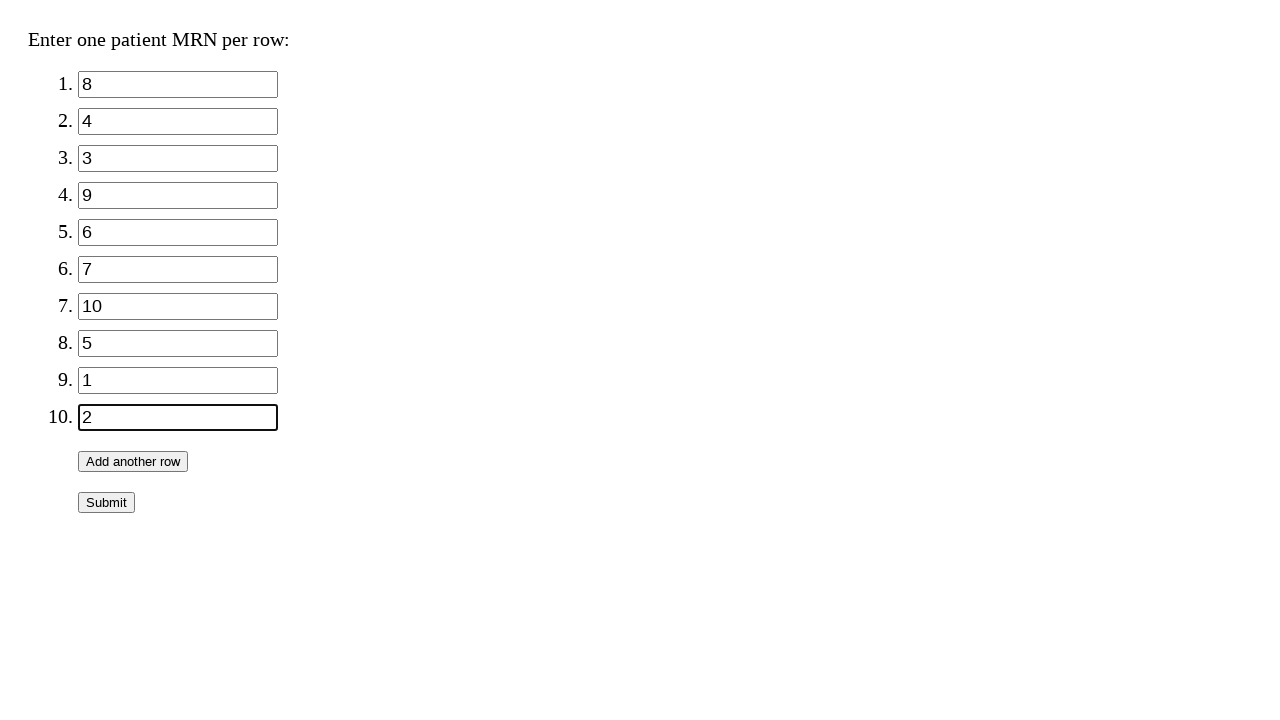

Waited 200ms after input
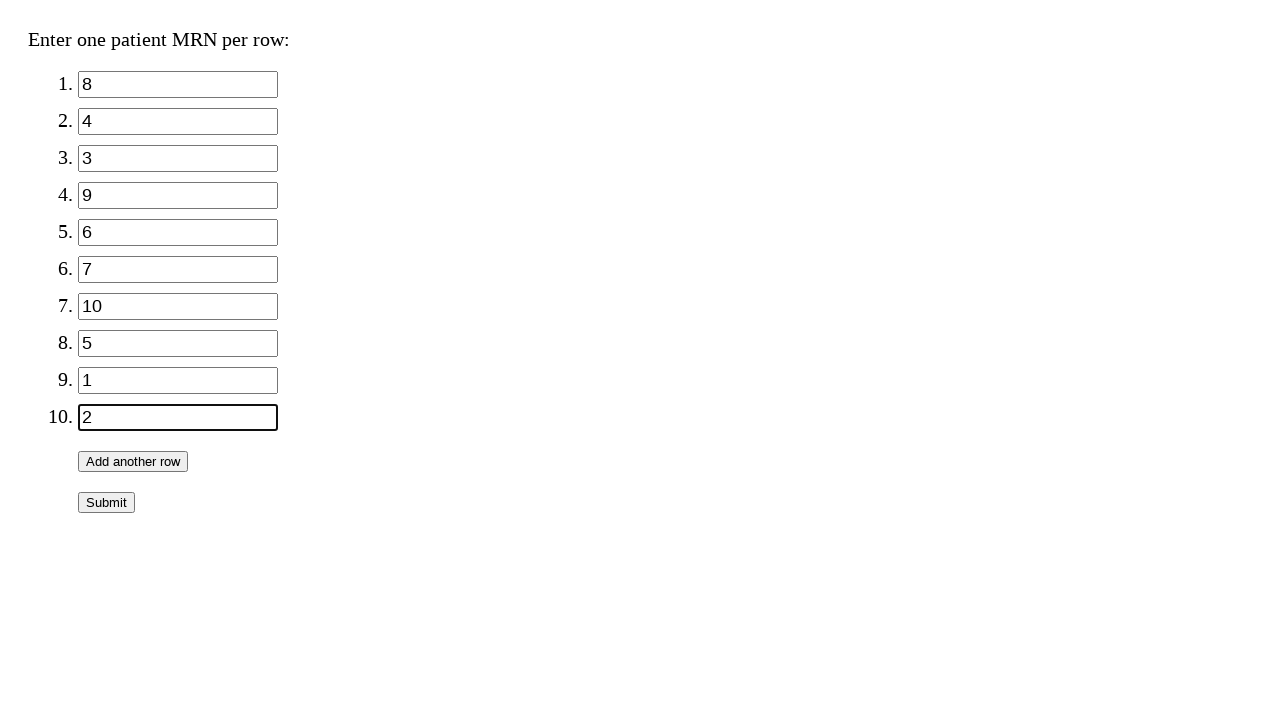

Clicked submit button to submit the form with all 10 shuffled participant IDs at (106, 502) on #submit
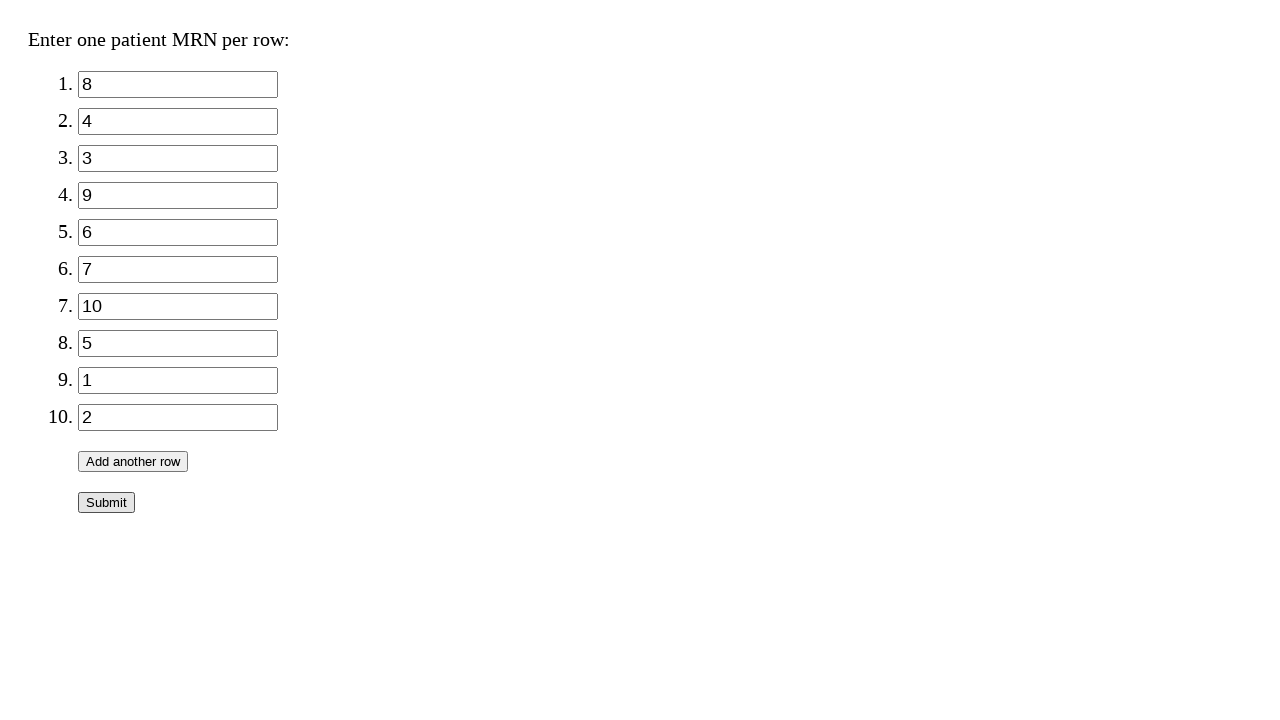

Waited 3000ms for form submission to process
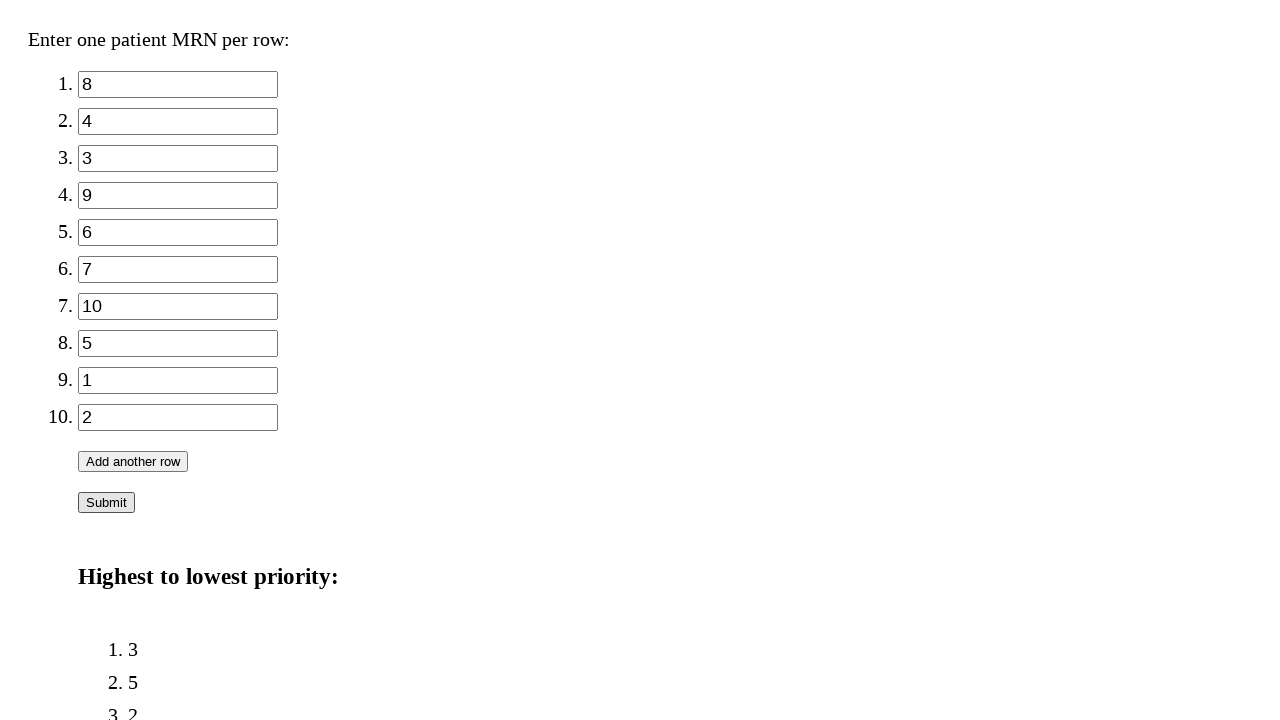

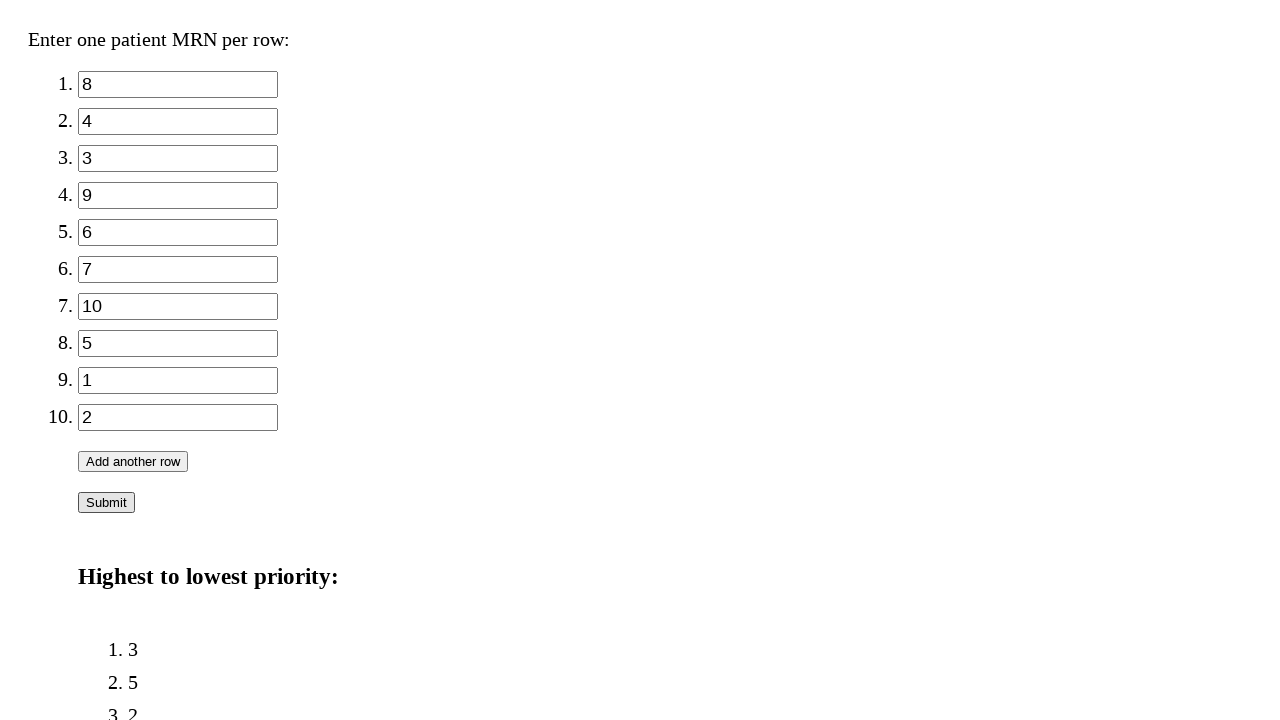